Tests a practice registration form by filling out all fields including name, email, gender, phone number, date of birth, subjects, hobbies, address, state and city, then submits and closes the confirmation modal.

Starting URL: https://demoqa.com/automation-practice-form

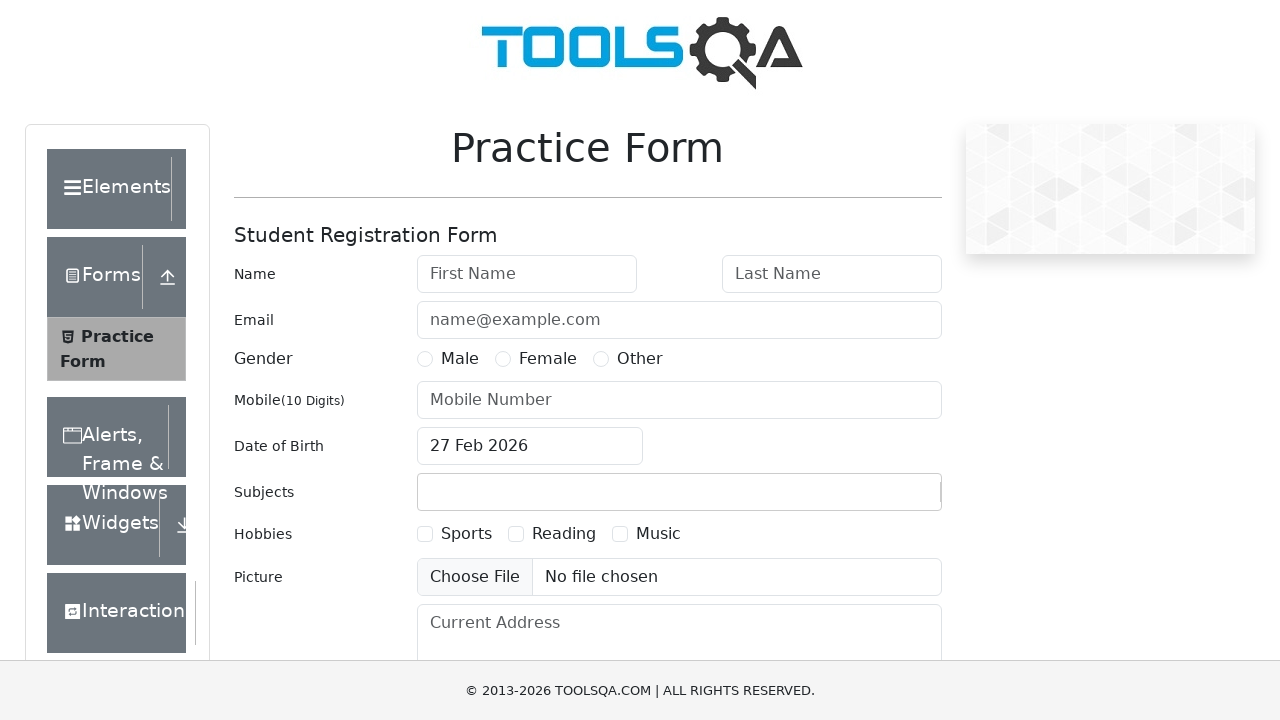

Set viewport size to 1920x1080
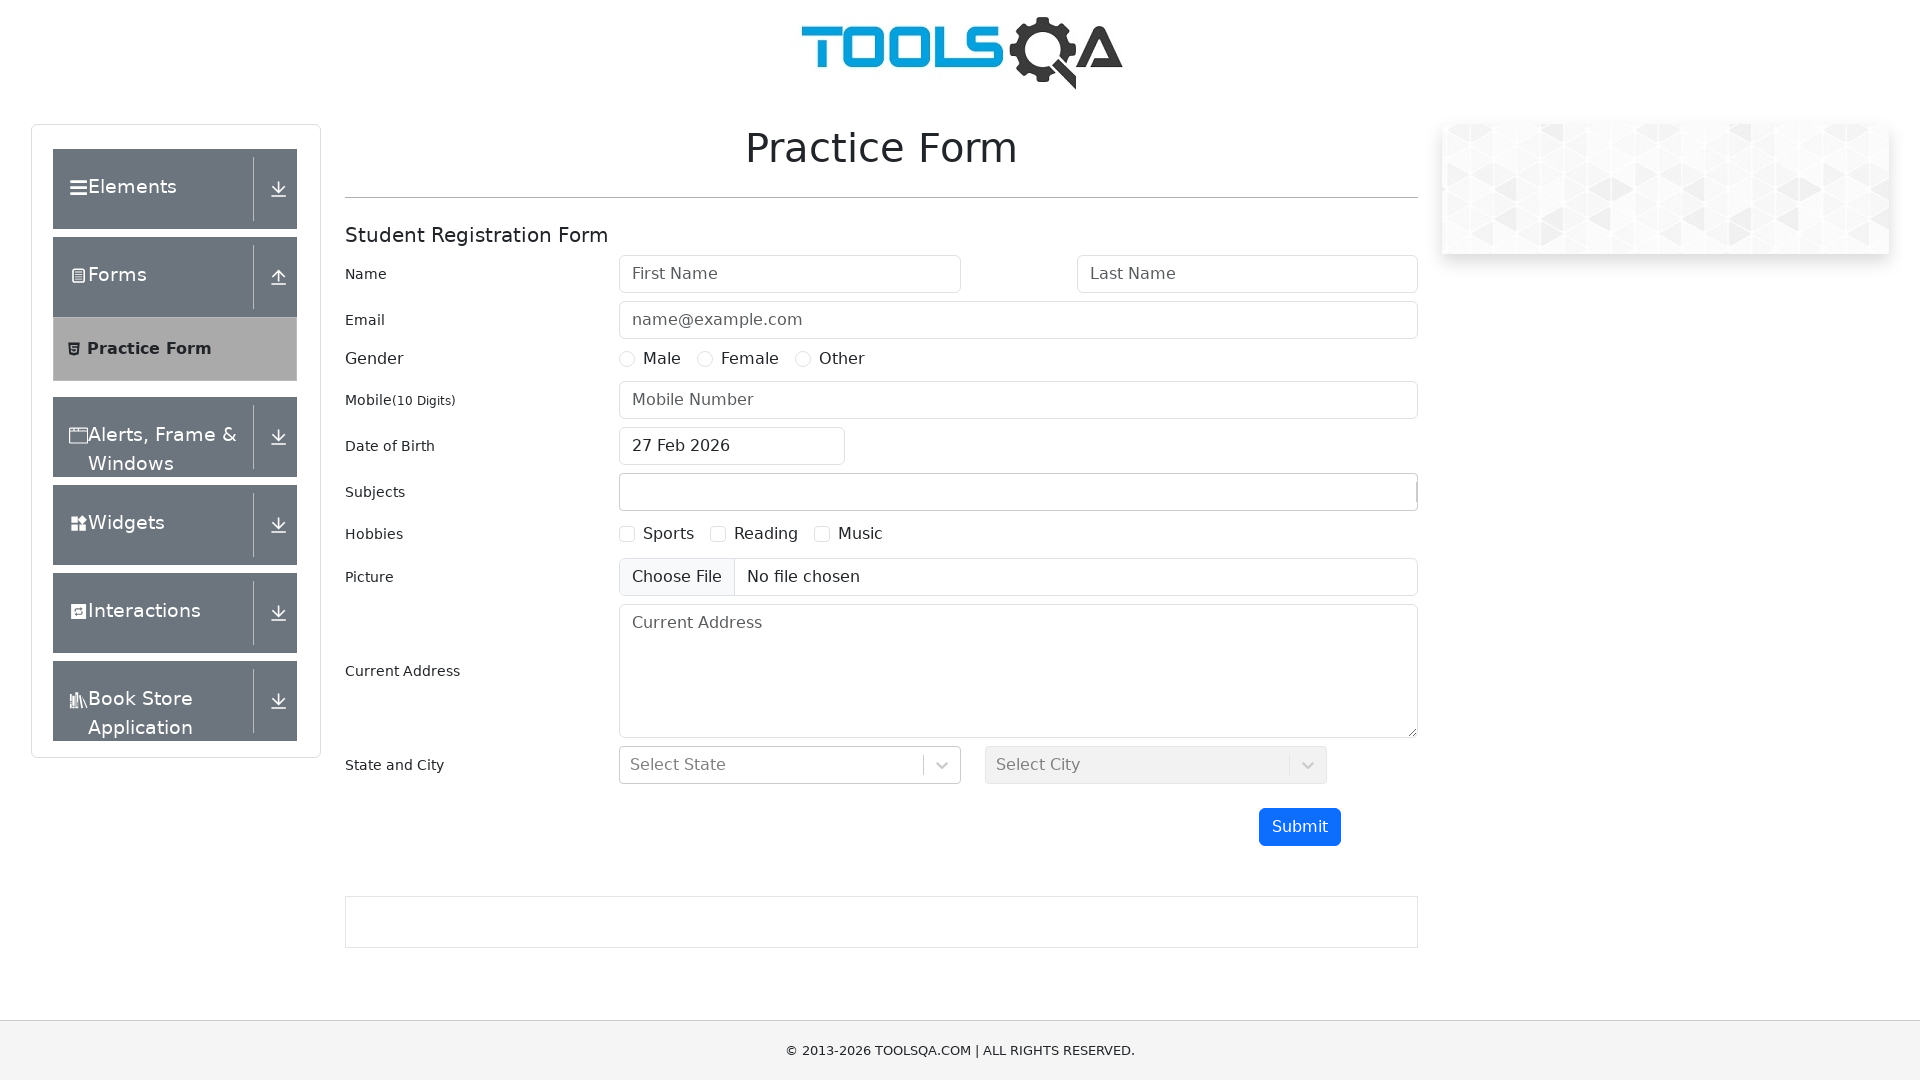

Filled first name field with 'Mykola' on input[placeholder="First Name"]
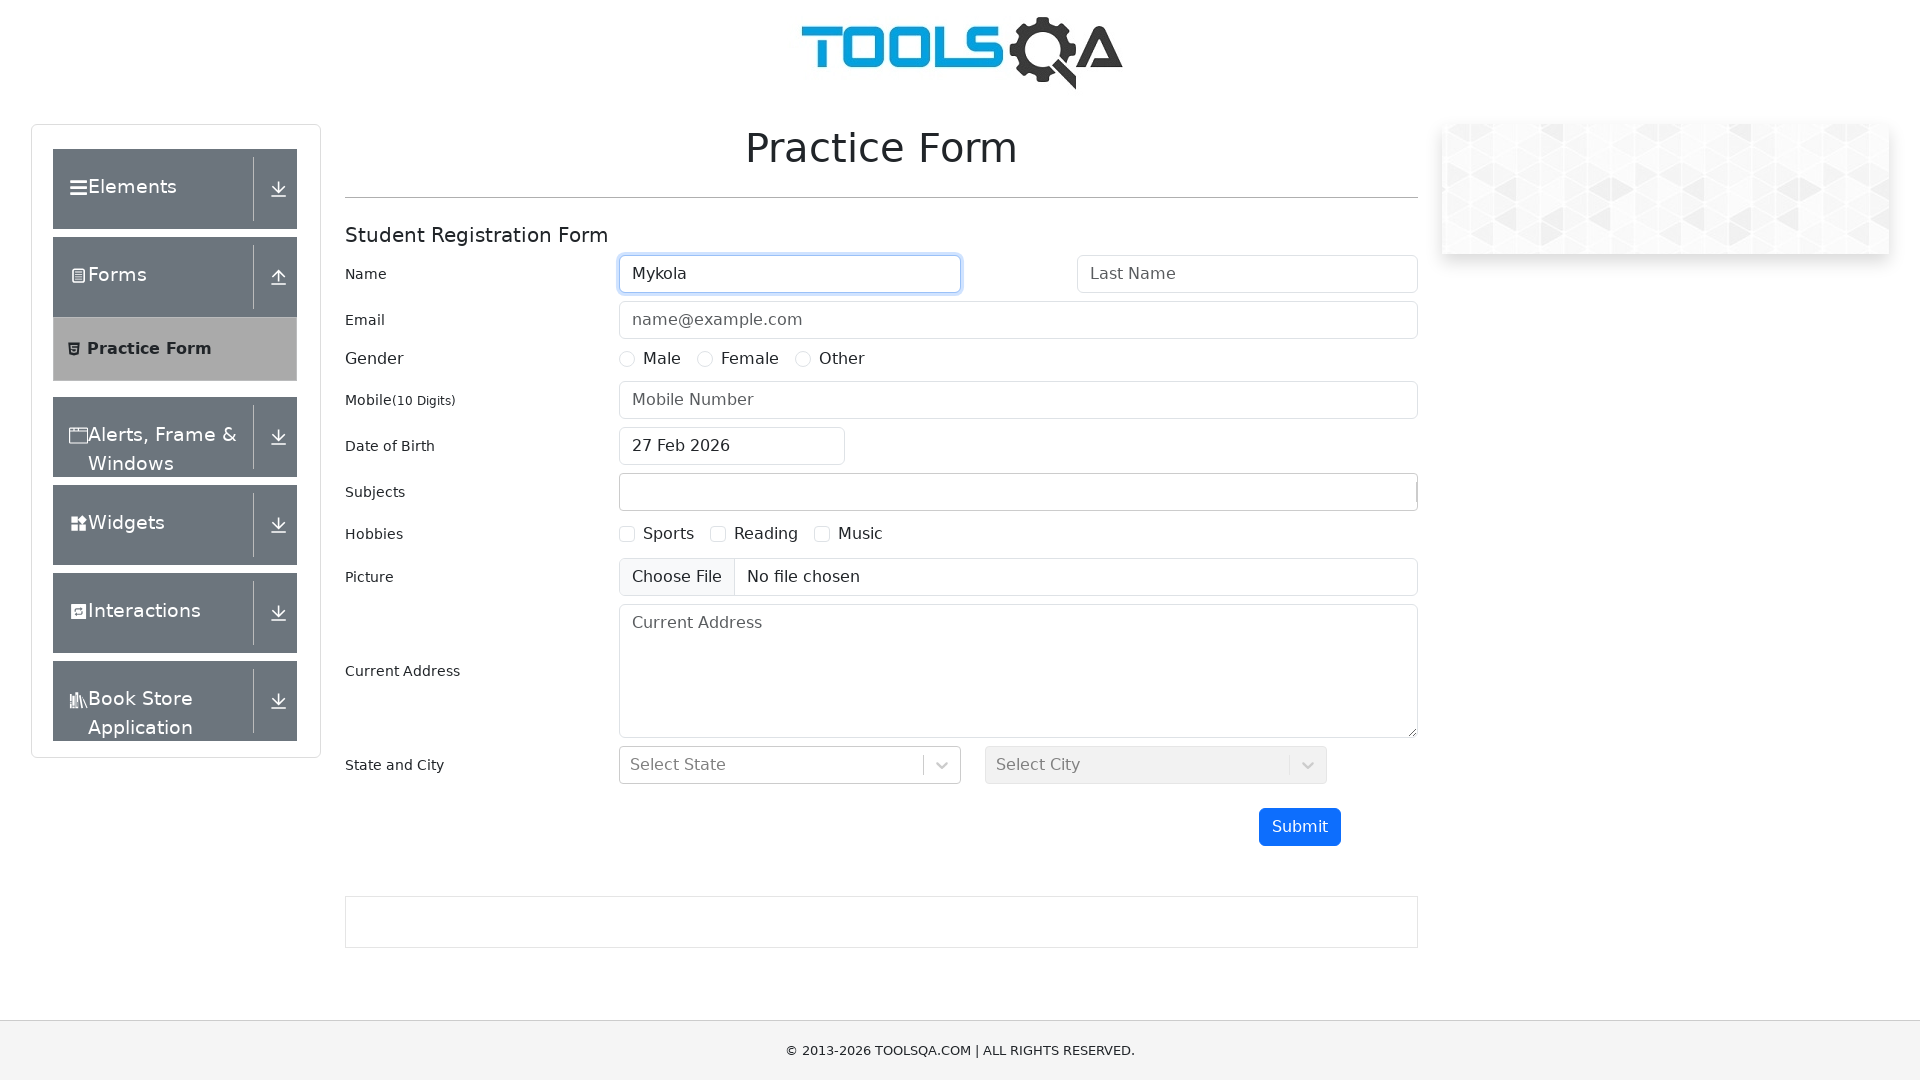

Filled last name field with 'Petrov' on input[placeholder="Last Name"]
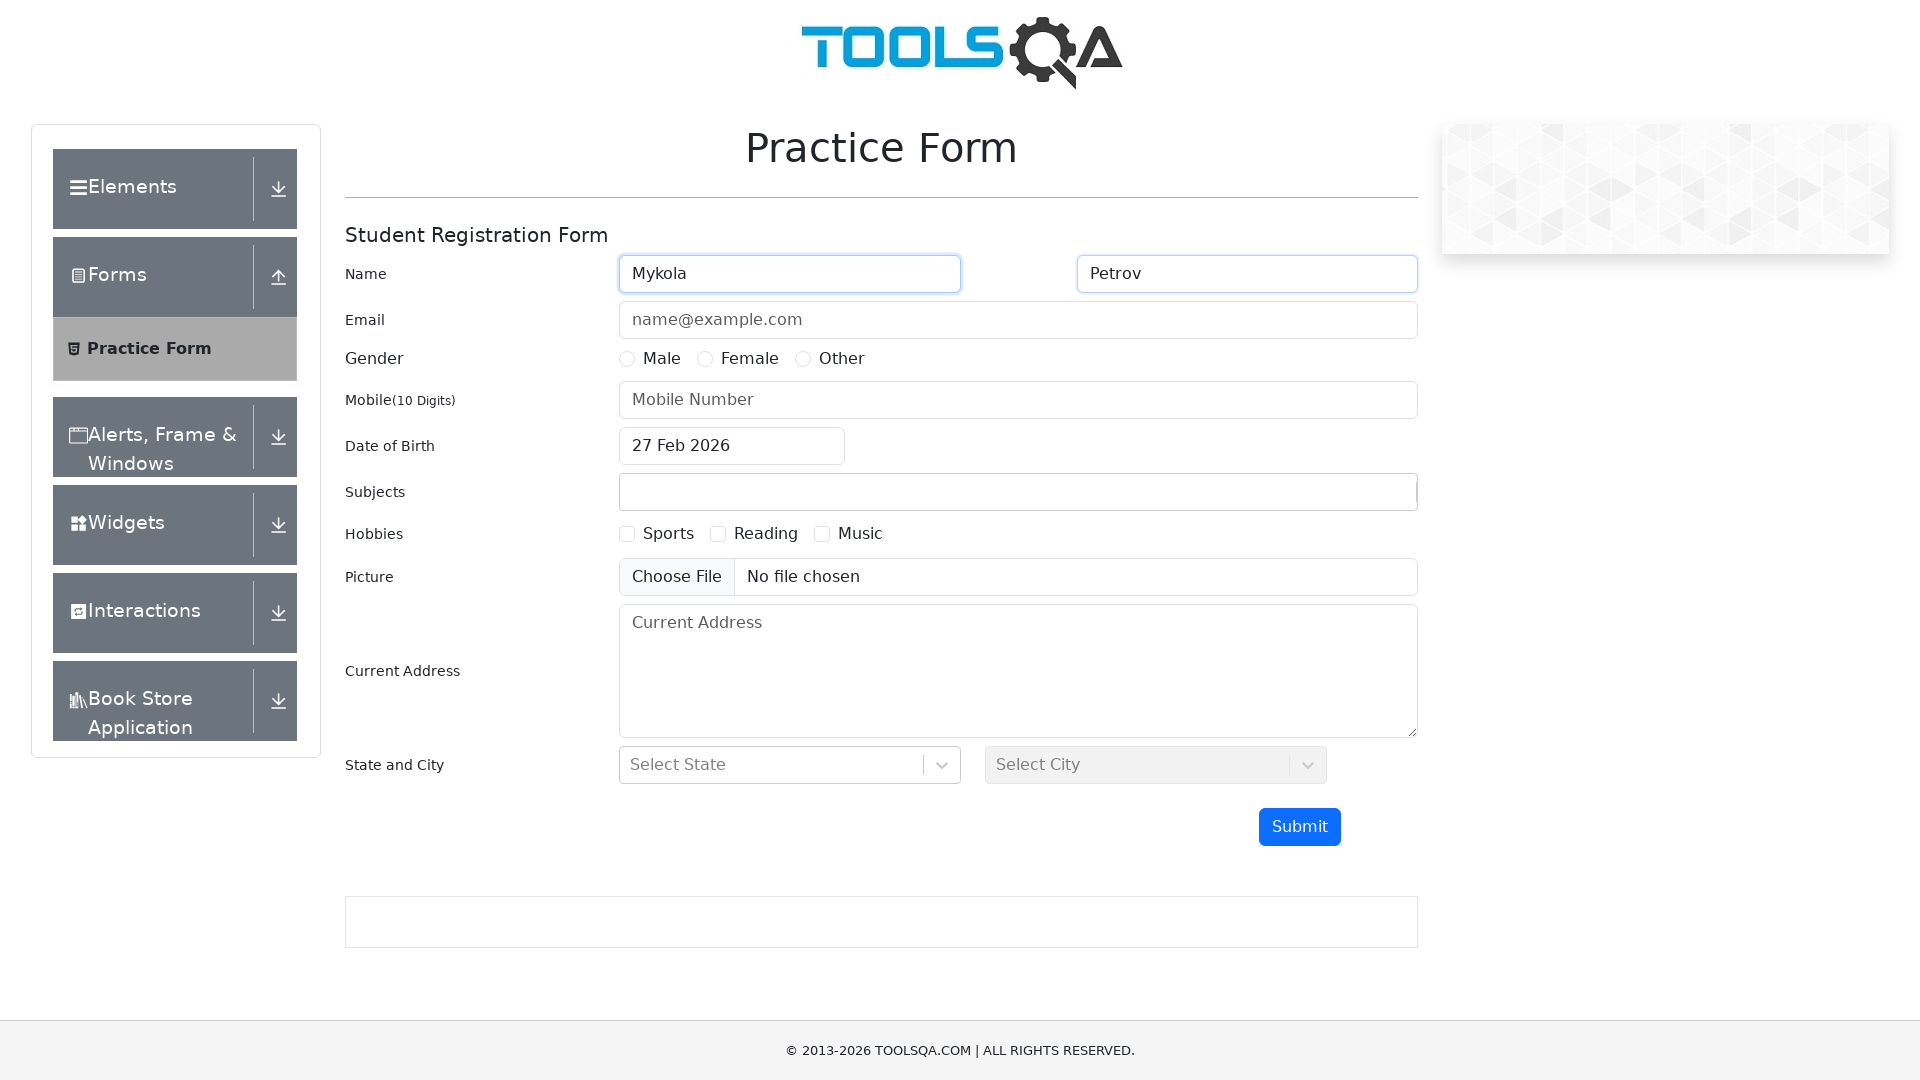

Filled email field with 'example@gmail.com' on input[placeholder="name@example.com"]
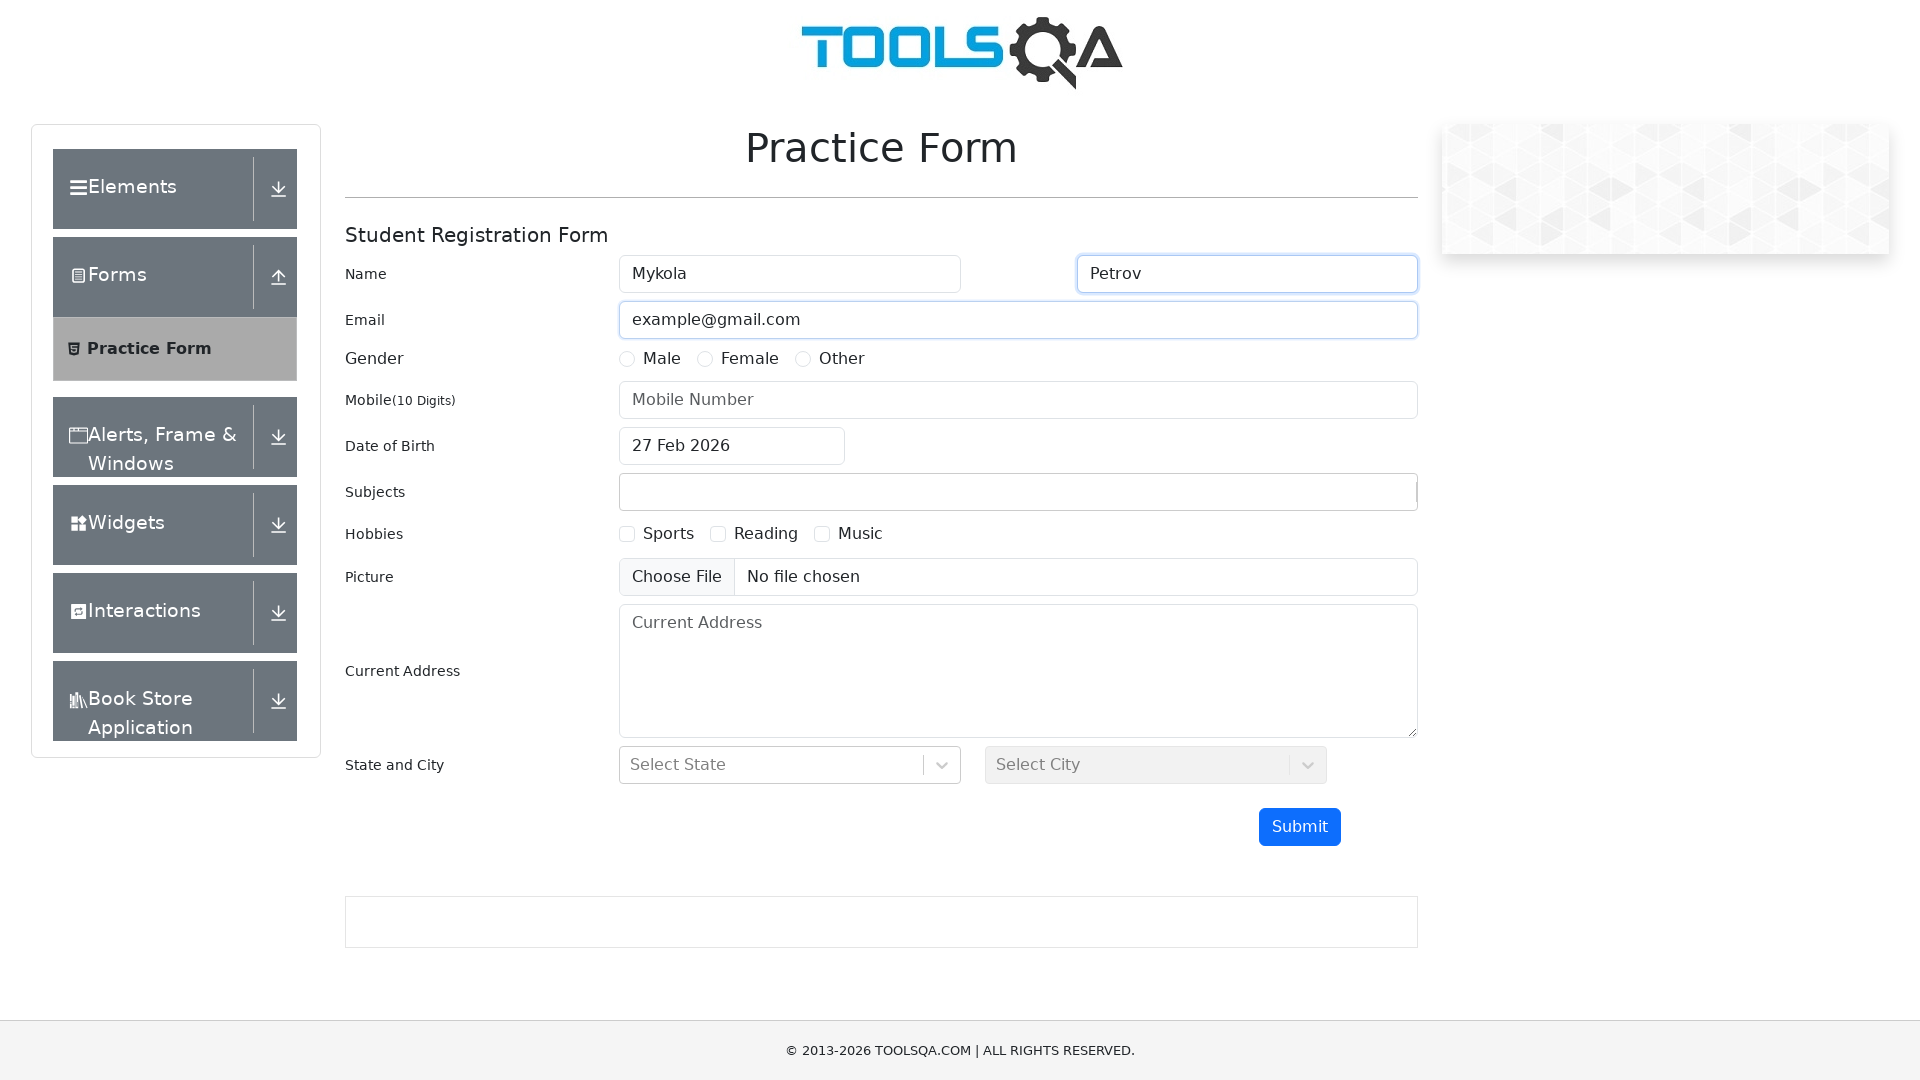

Selected Male gender radio button at (662, 359) on label[for="gender-radio-1"]
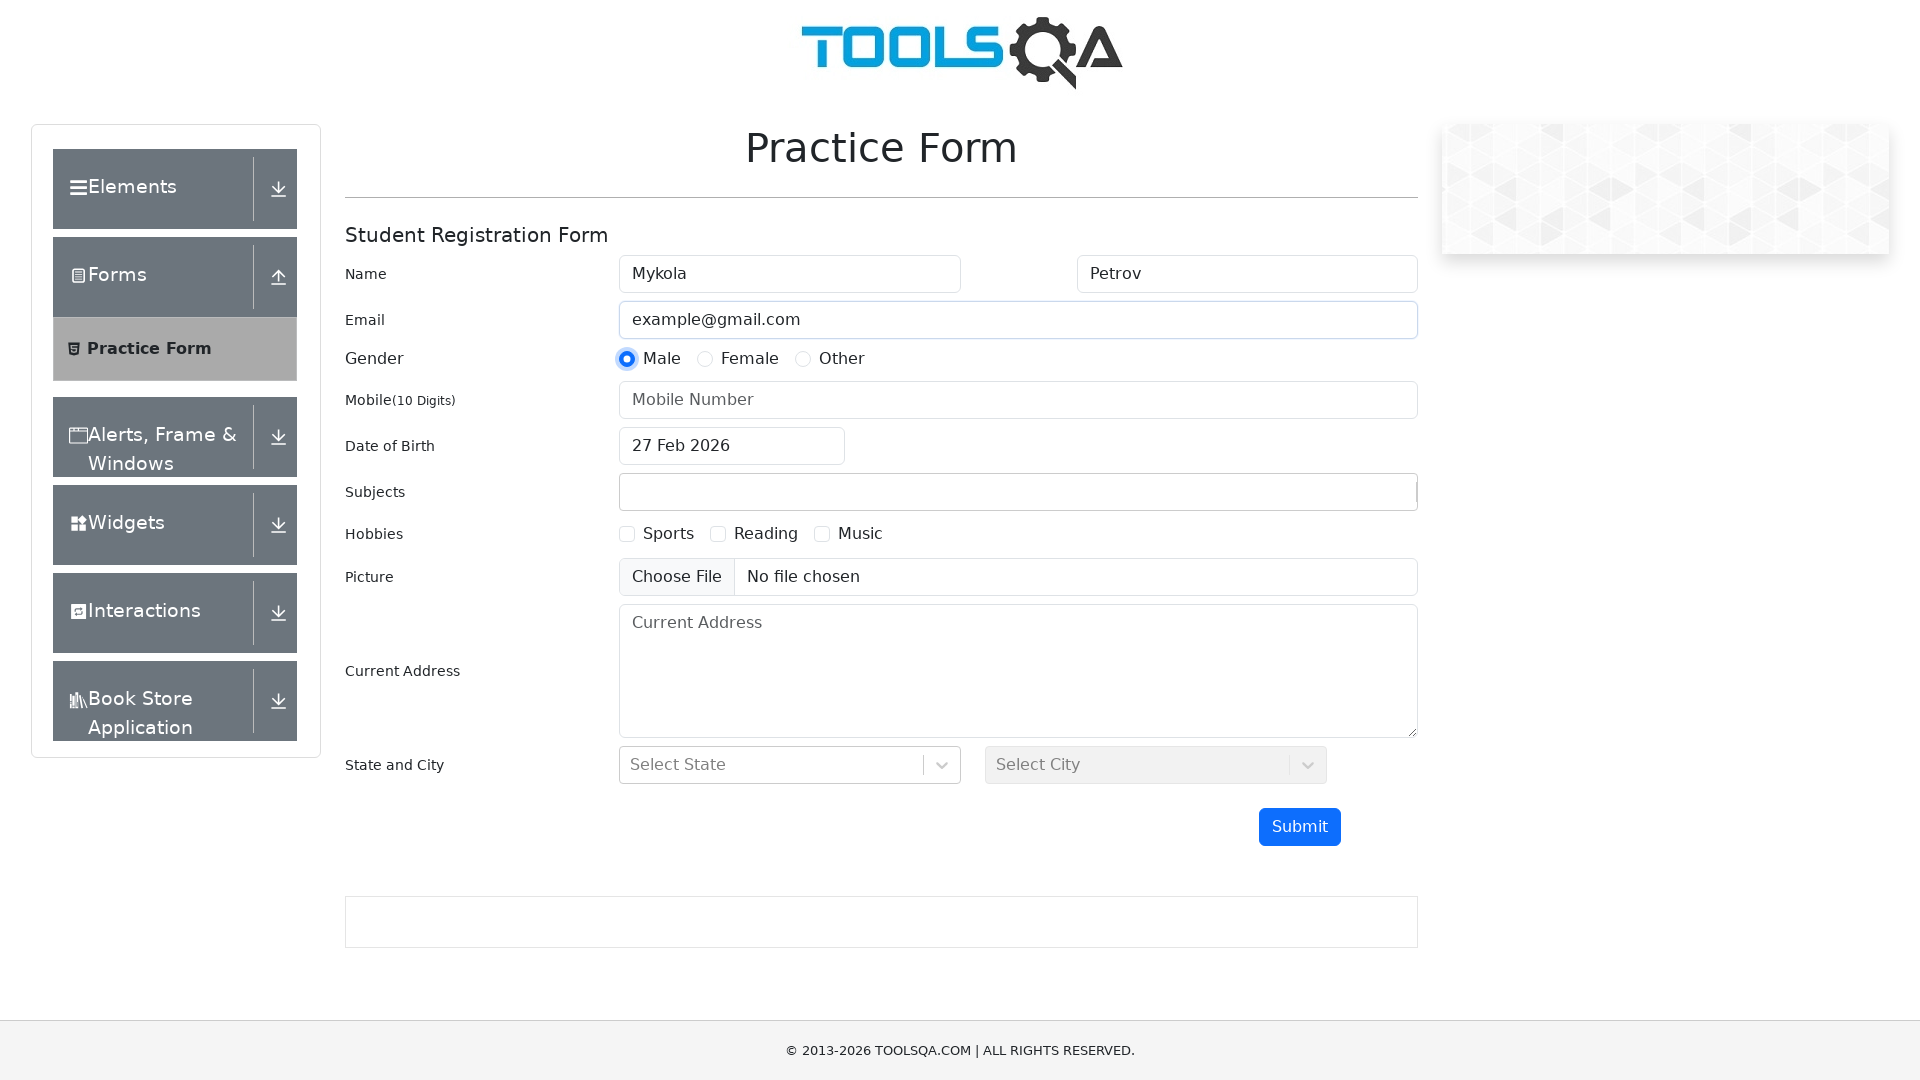

Filled phone number field with '0661324657' on input#userNumber
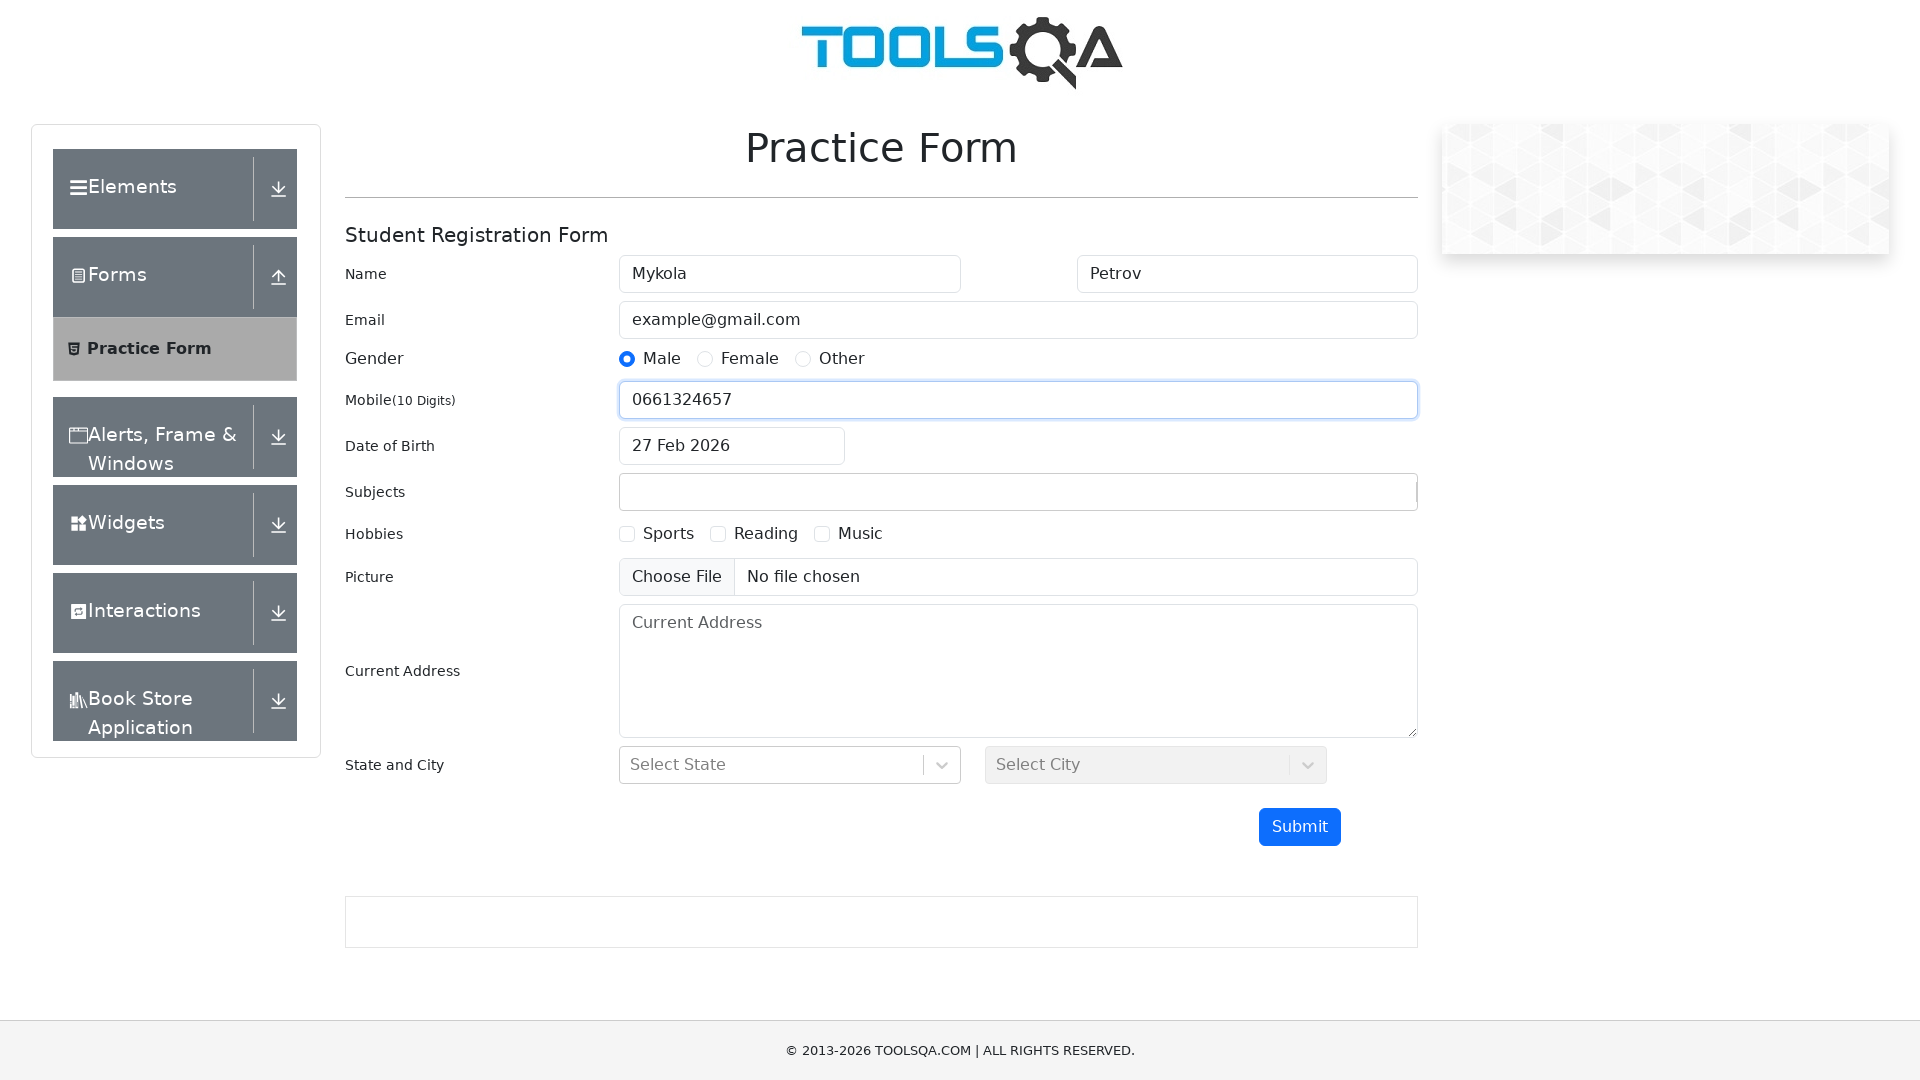

Clicked date of birth input to open date picker at (732, 446) on #dateOfBirthInput
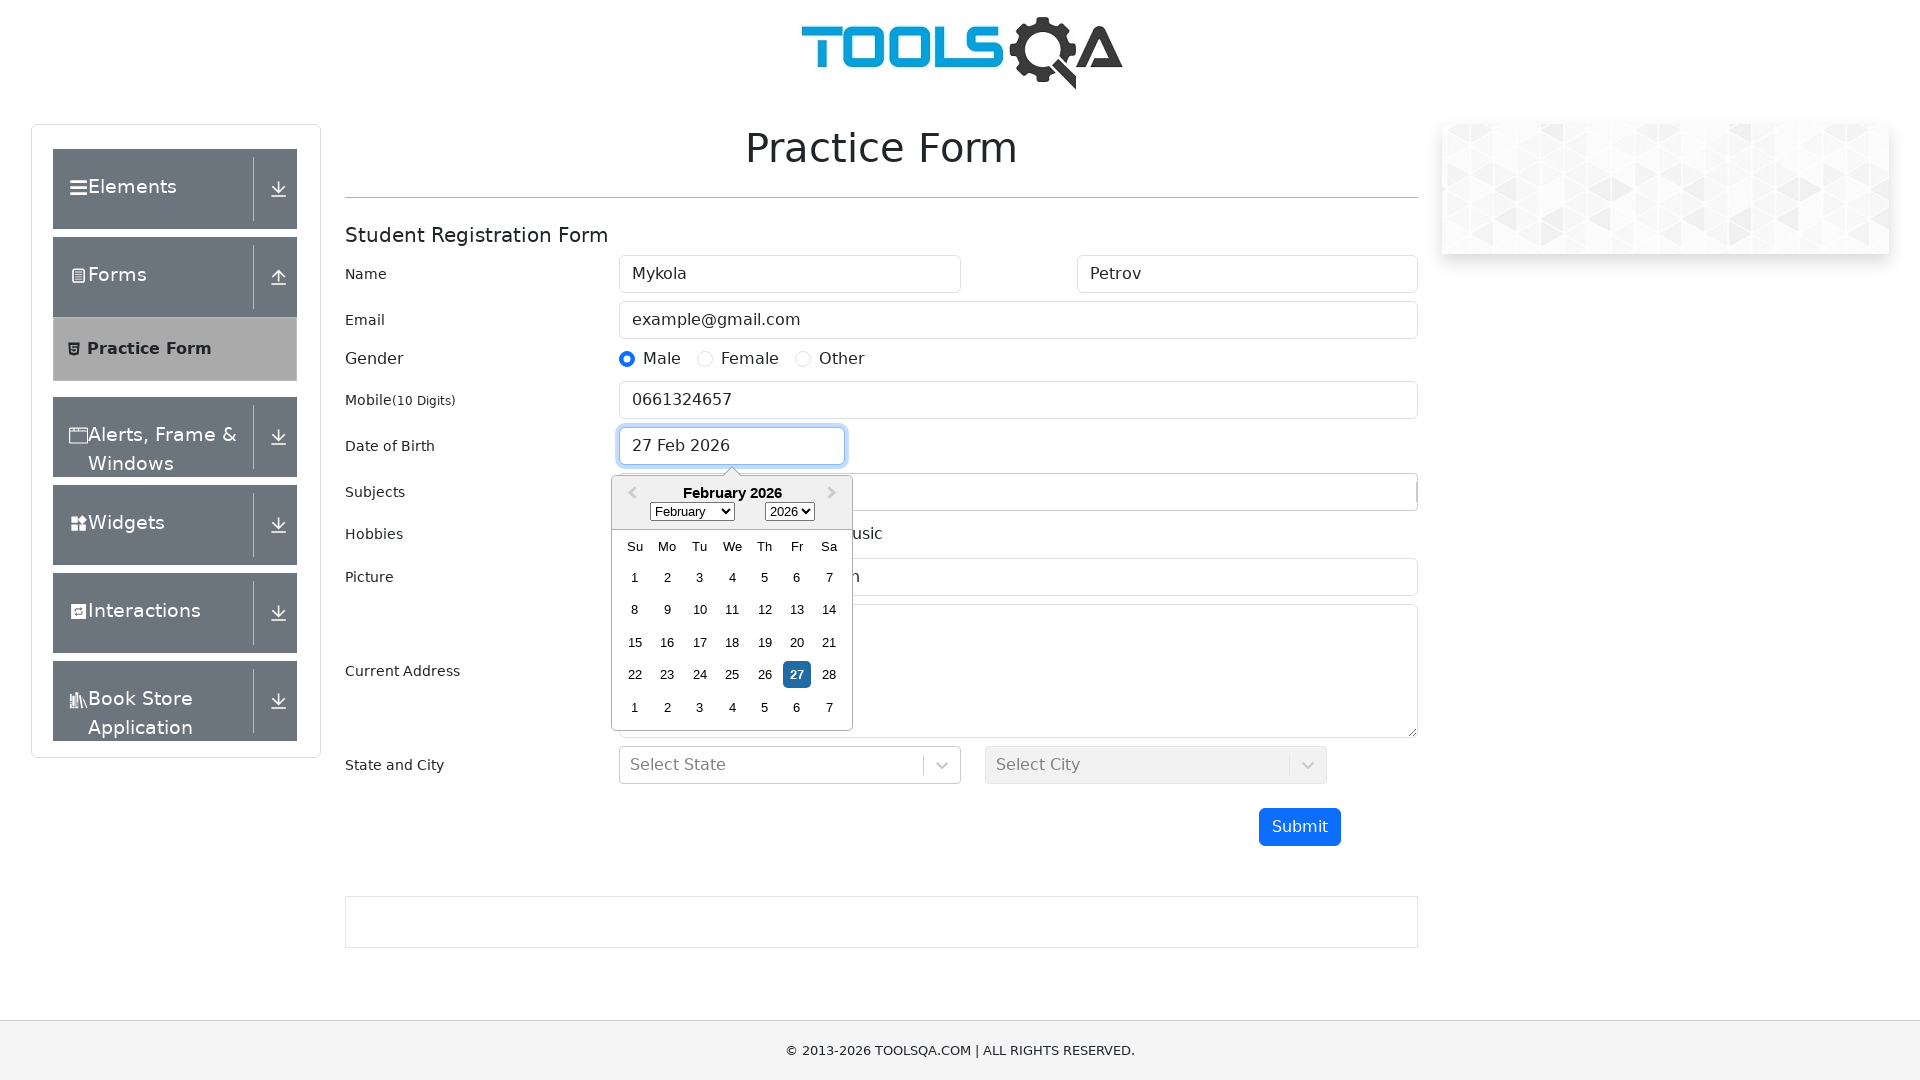

Selected June from month dropdown on select.react-datepicker__month-select
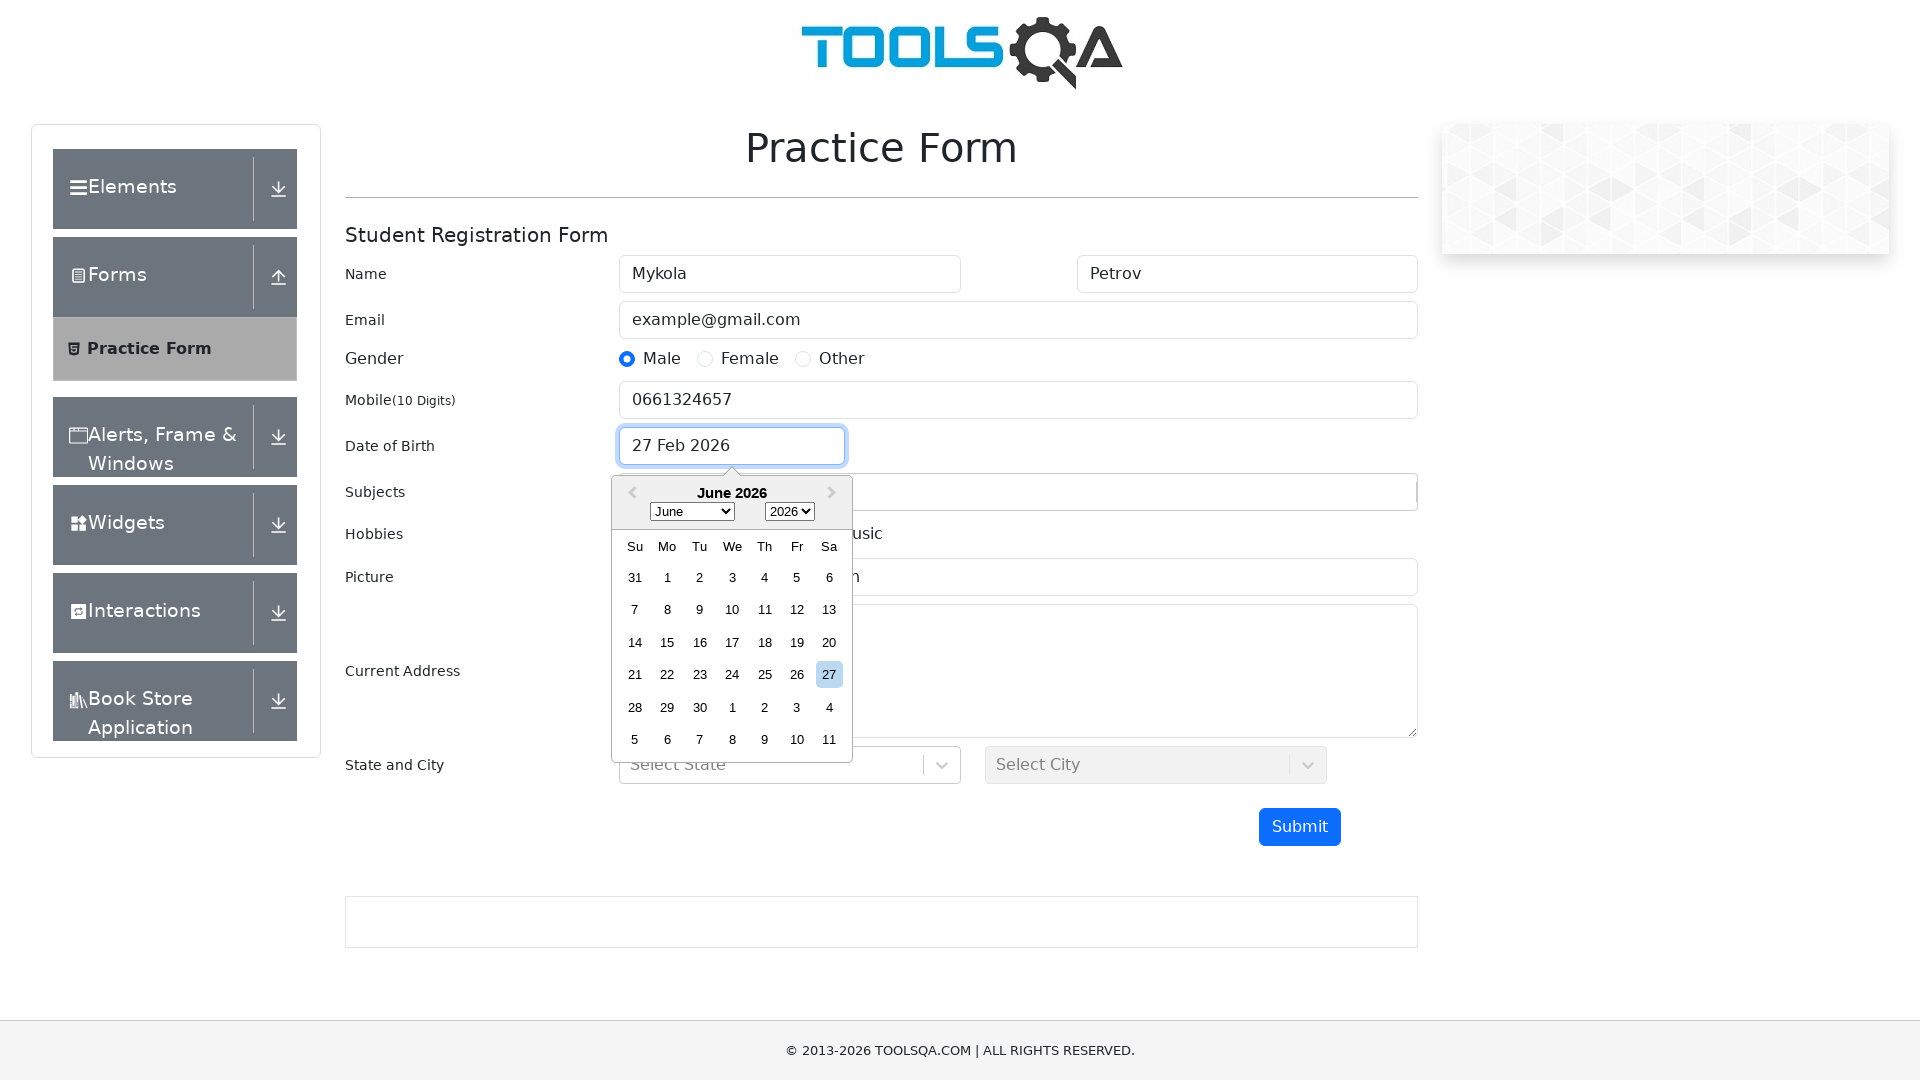

Selected day 15 from date picker at (667, 642) on div.react-datepicker__day--015:not(.react-datepicker__day--outside-month)
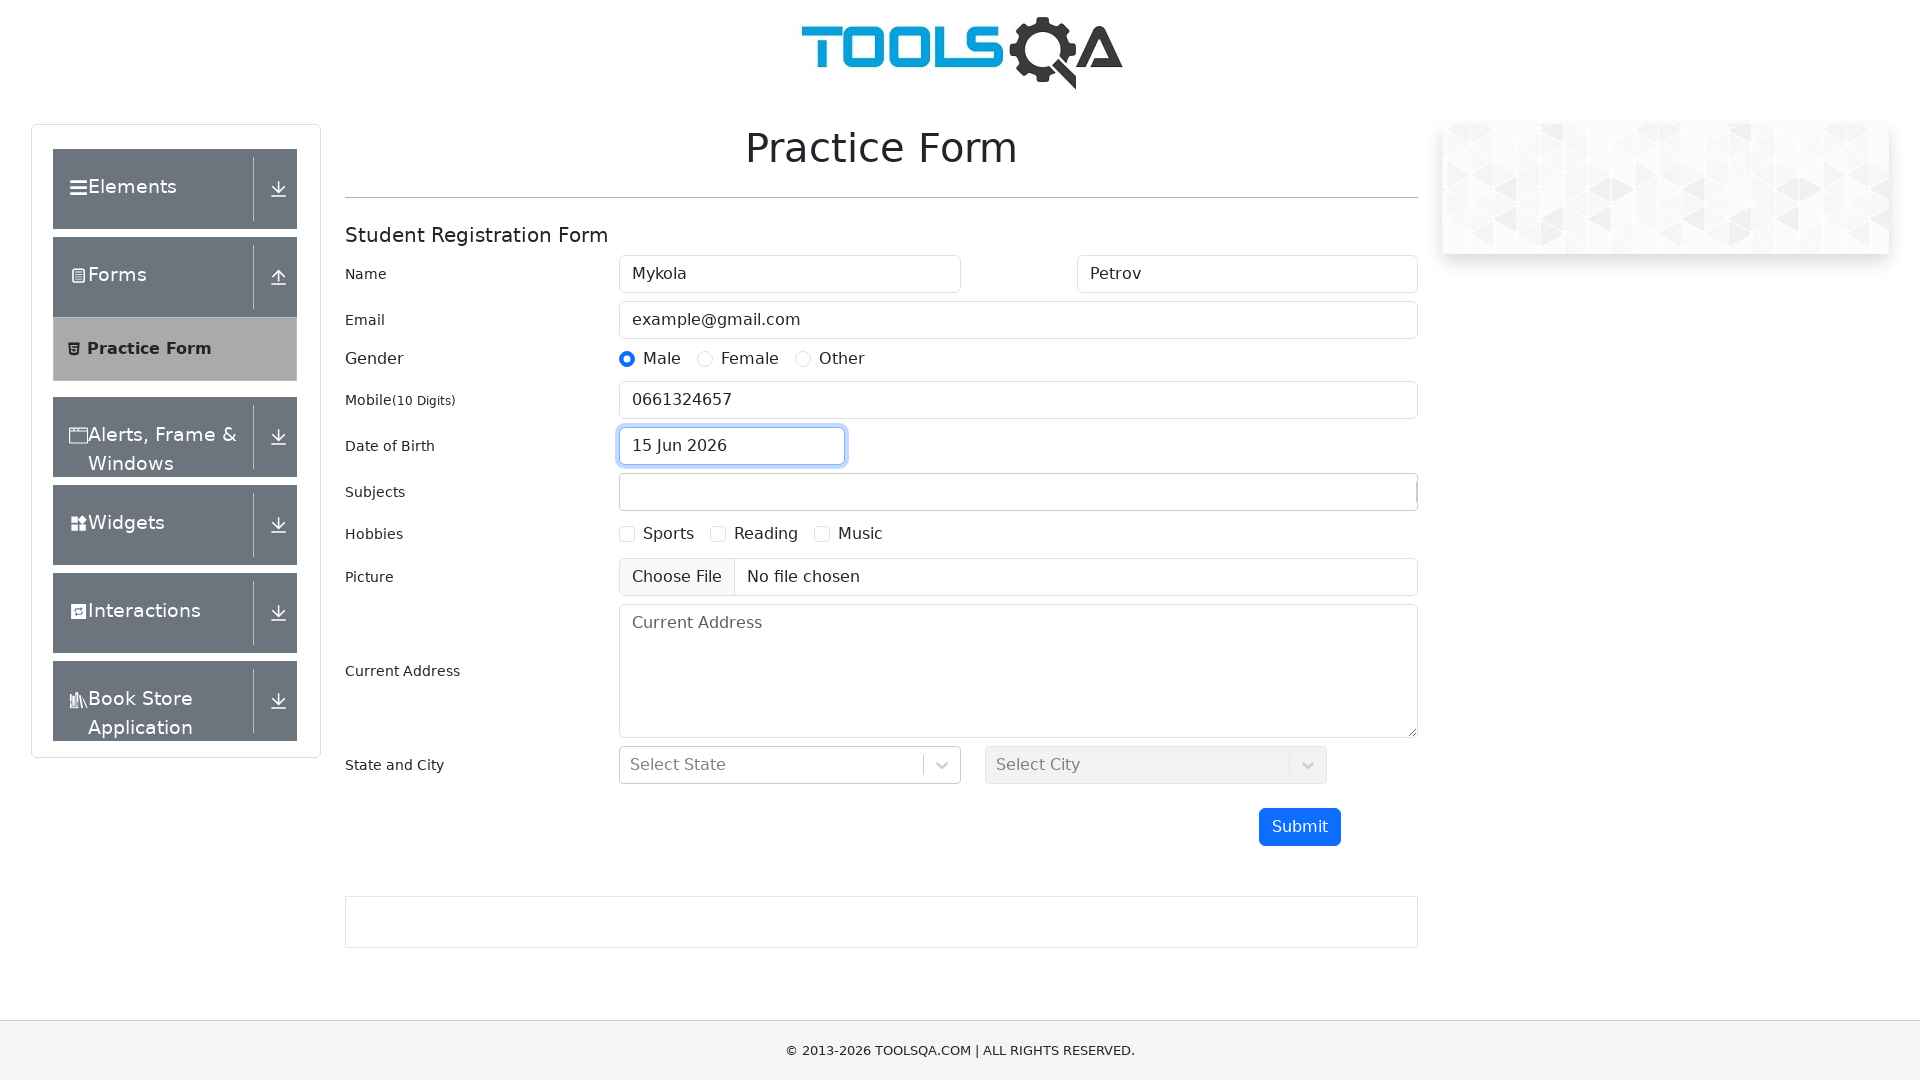

Typed 'English' in subjects input field on #subjectsInput
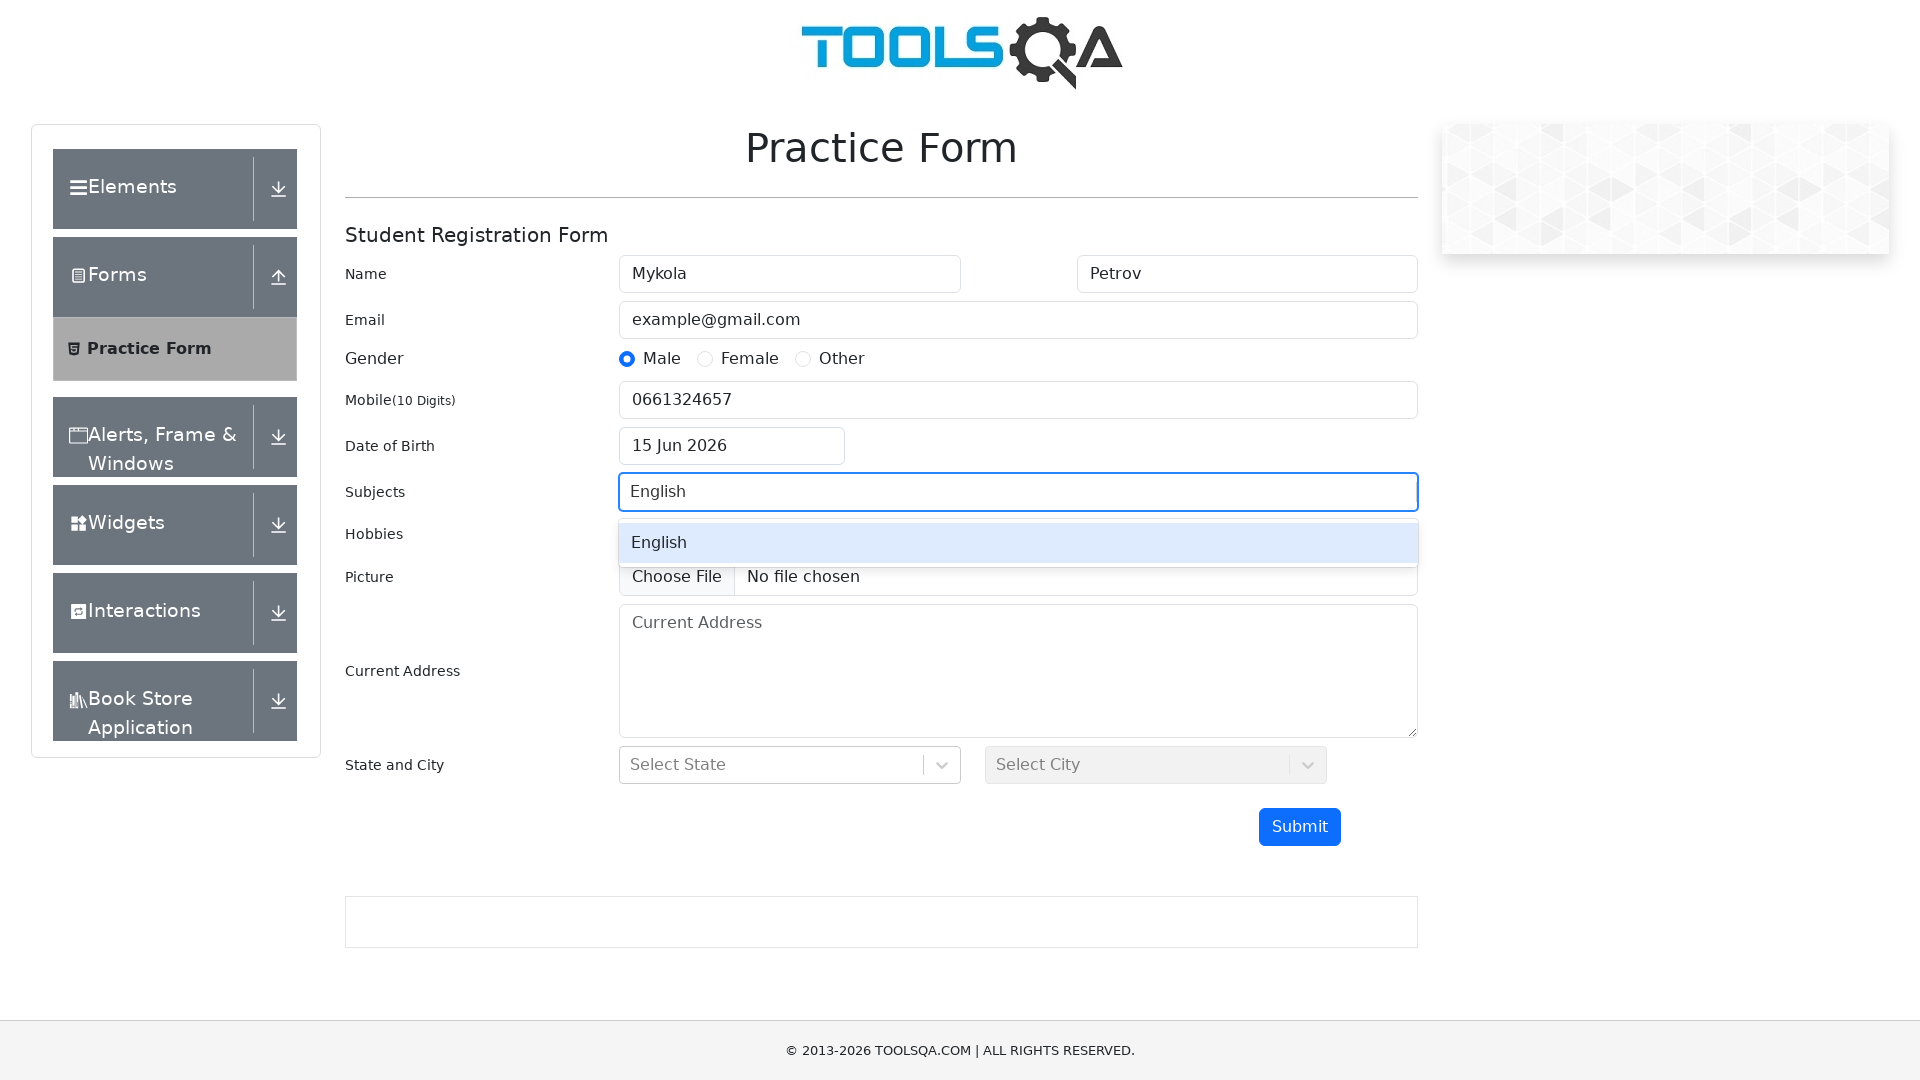

Pressed ArrowDown to navigate dropdown options
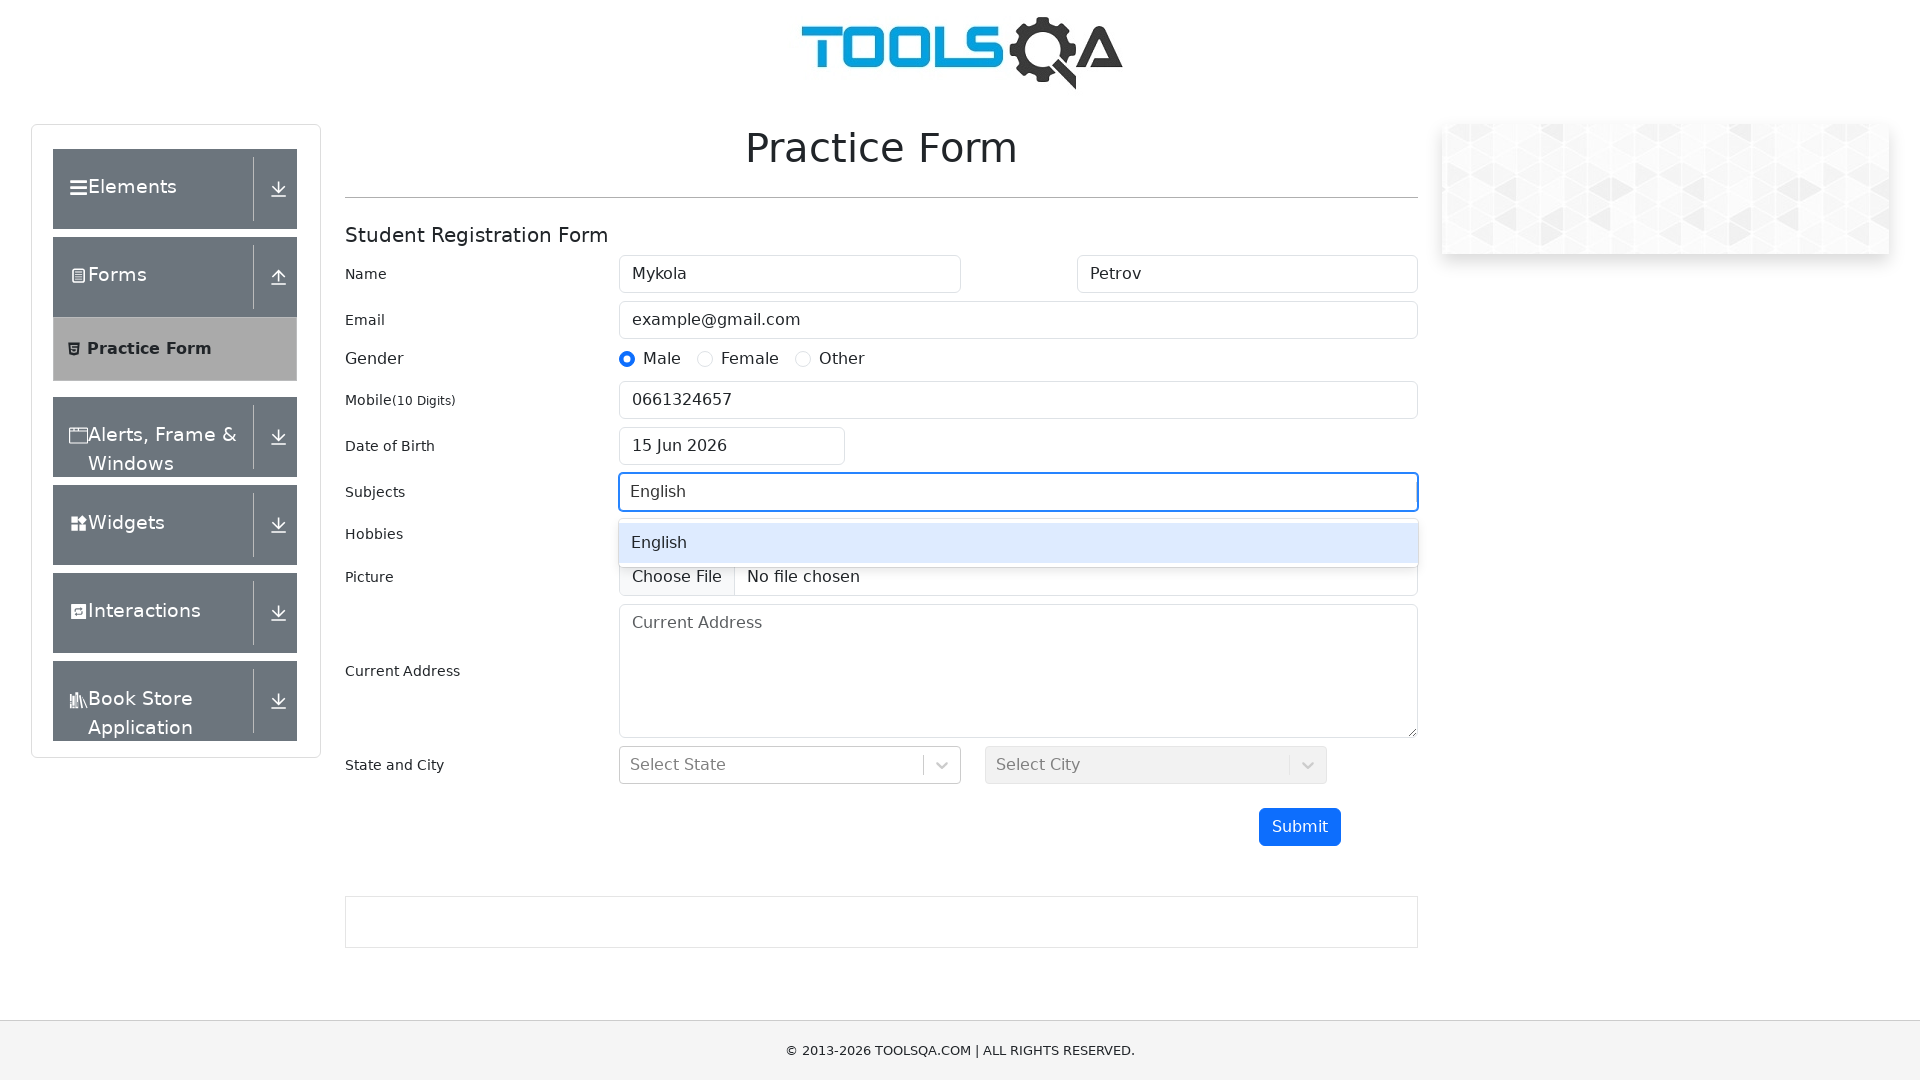

Pressed Enter to select English subject
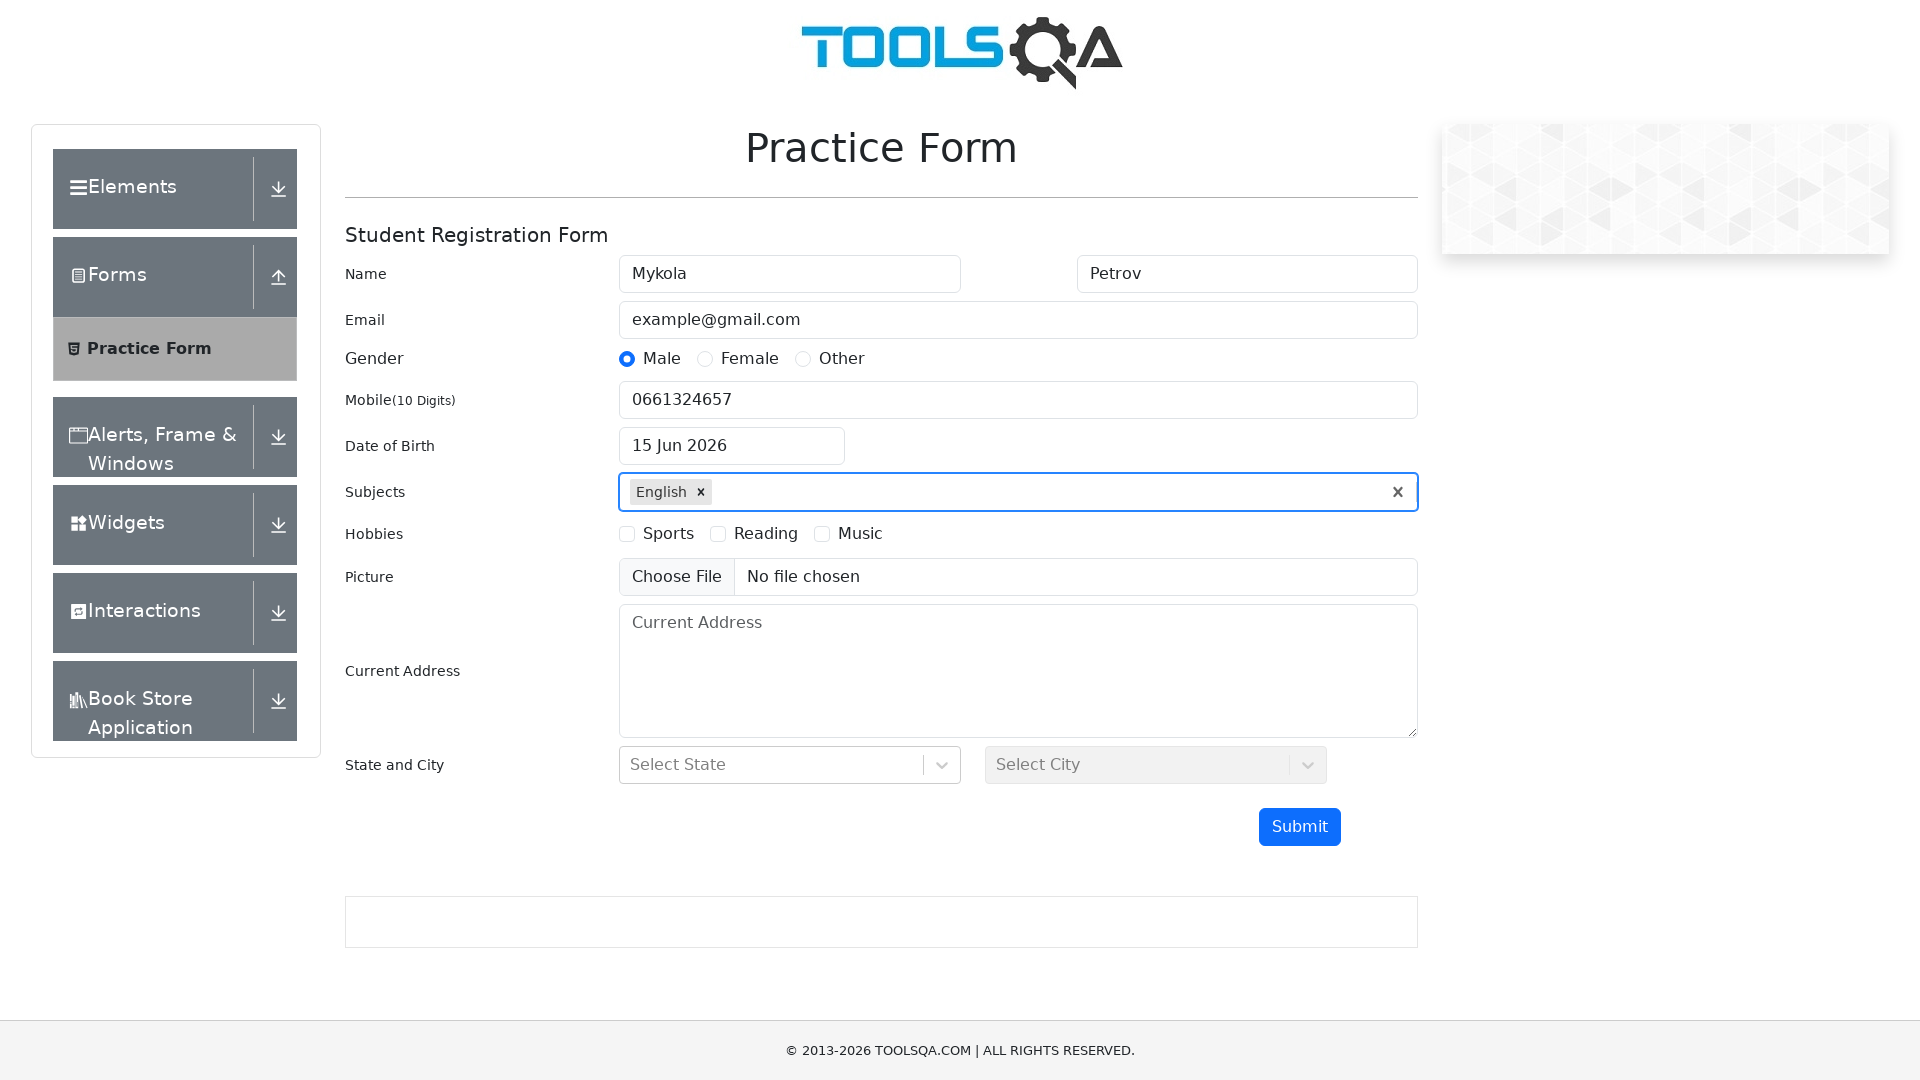

Clicked Sports hobby checkbox at (669, 534) on label[for="hobbies-checkbox-1"]
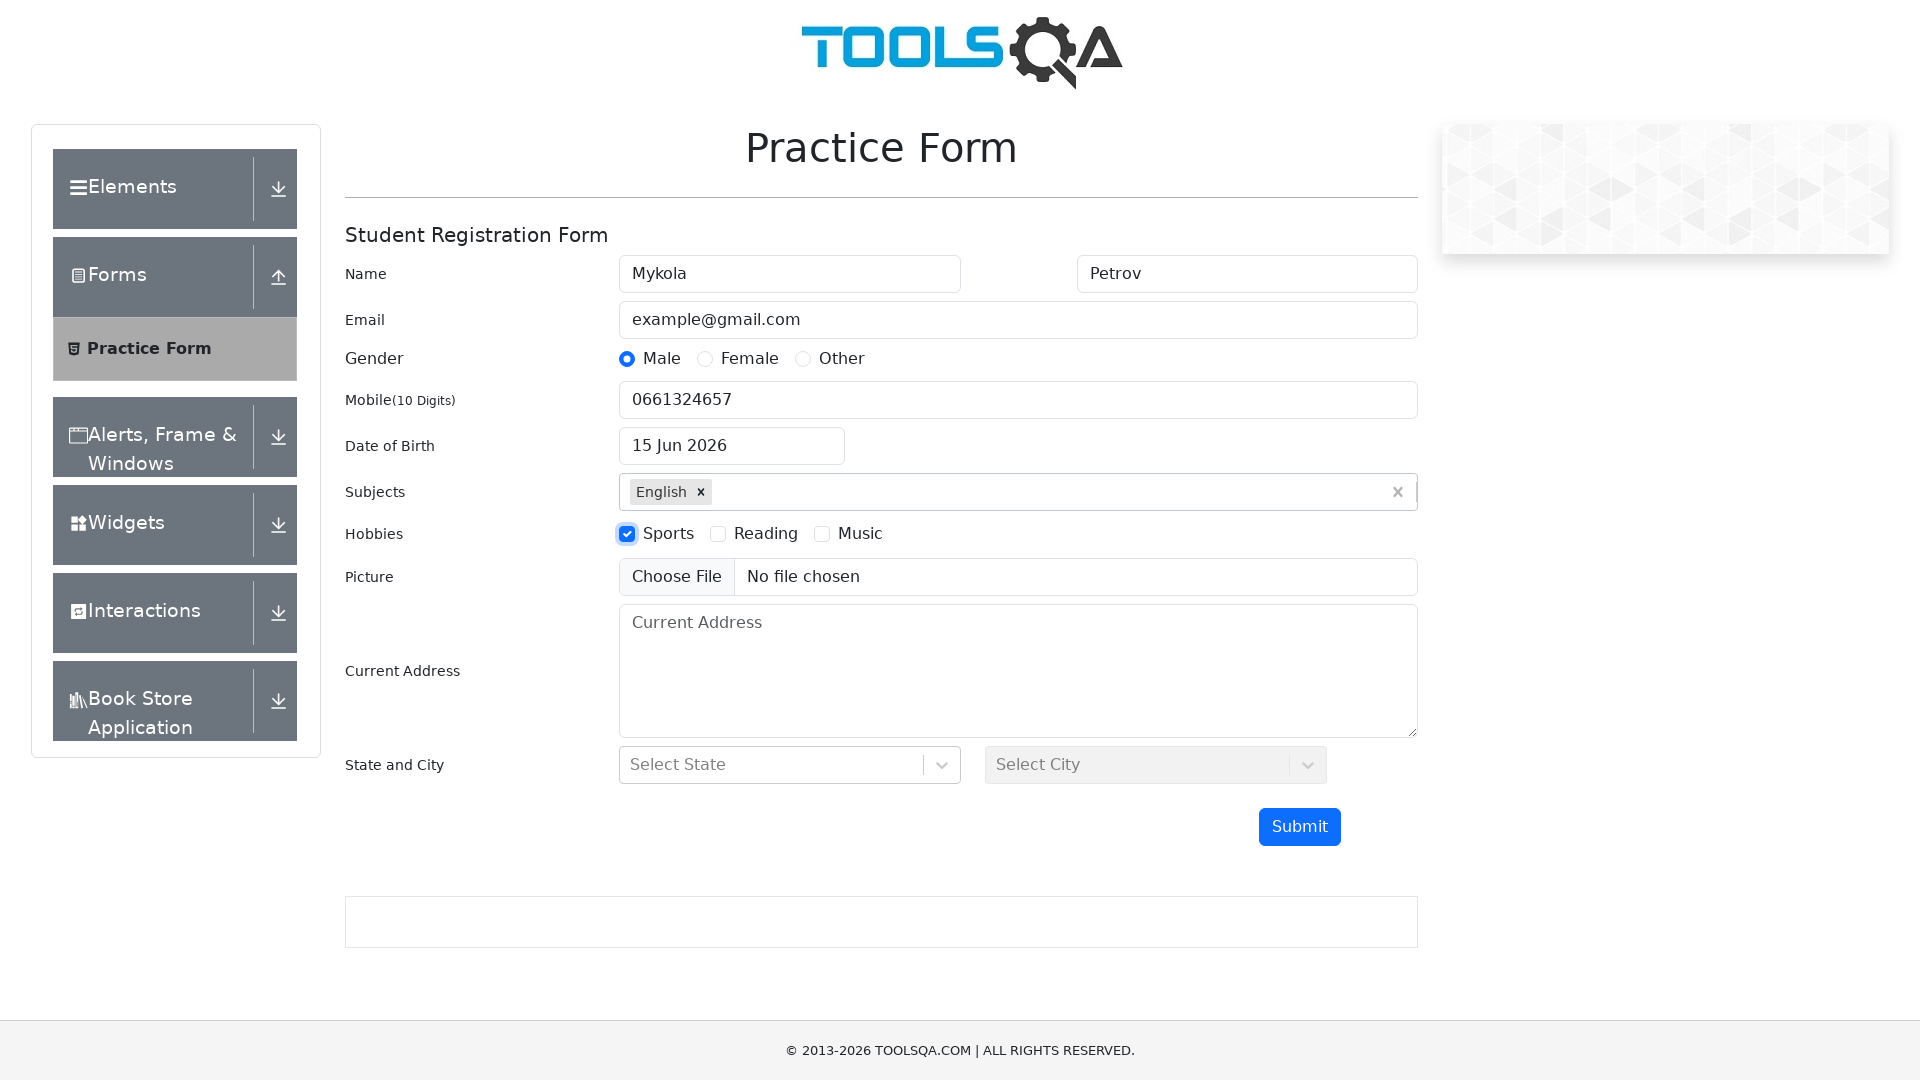

Filled current address field with London address on textarea[placeholder="Current Address"]
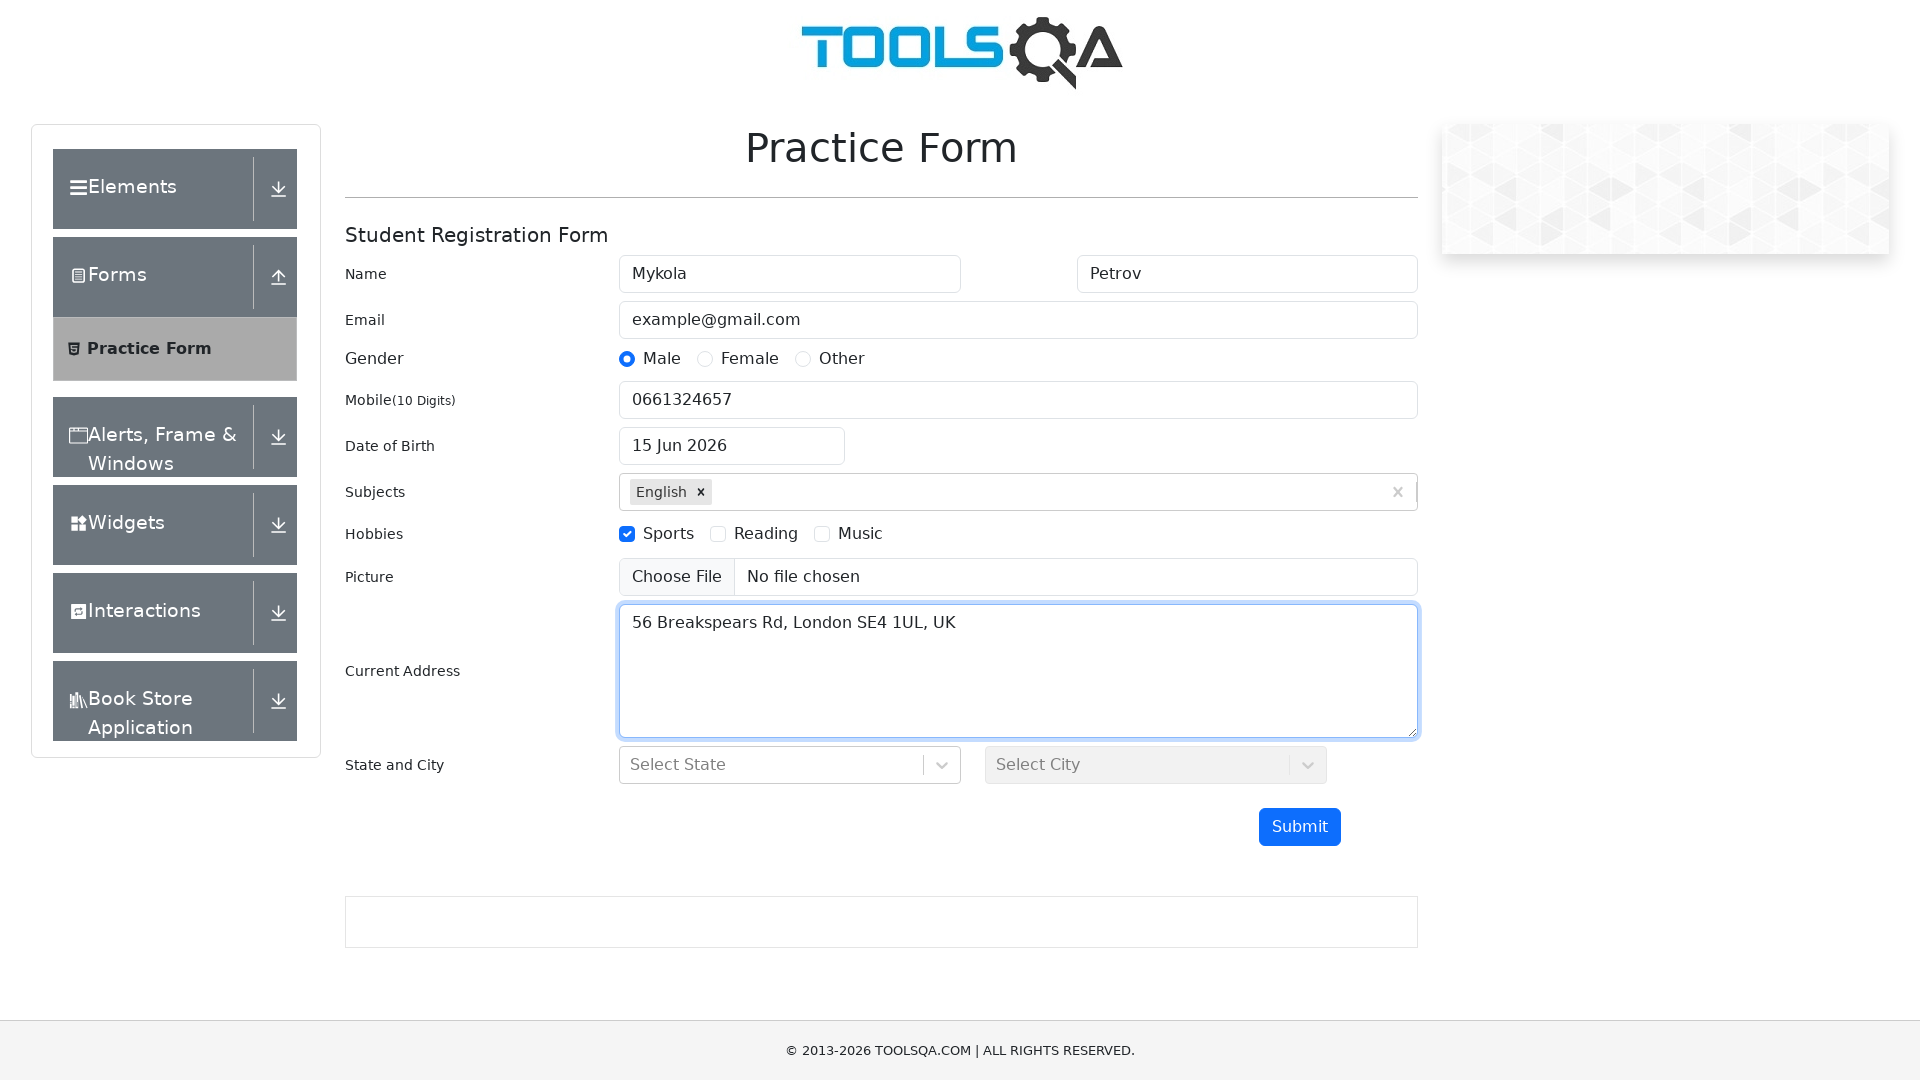

Typed 'NCR' in state selection field on #react-select-3-input
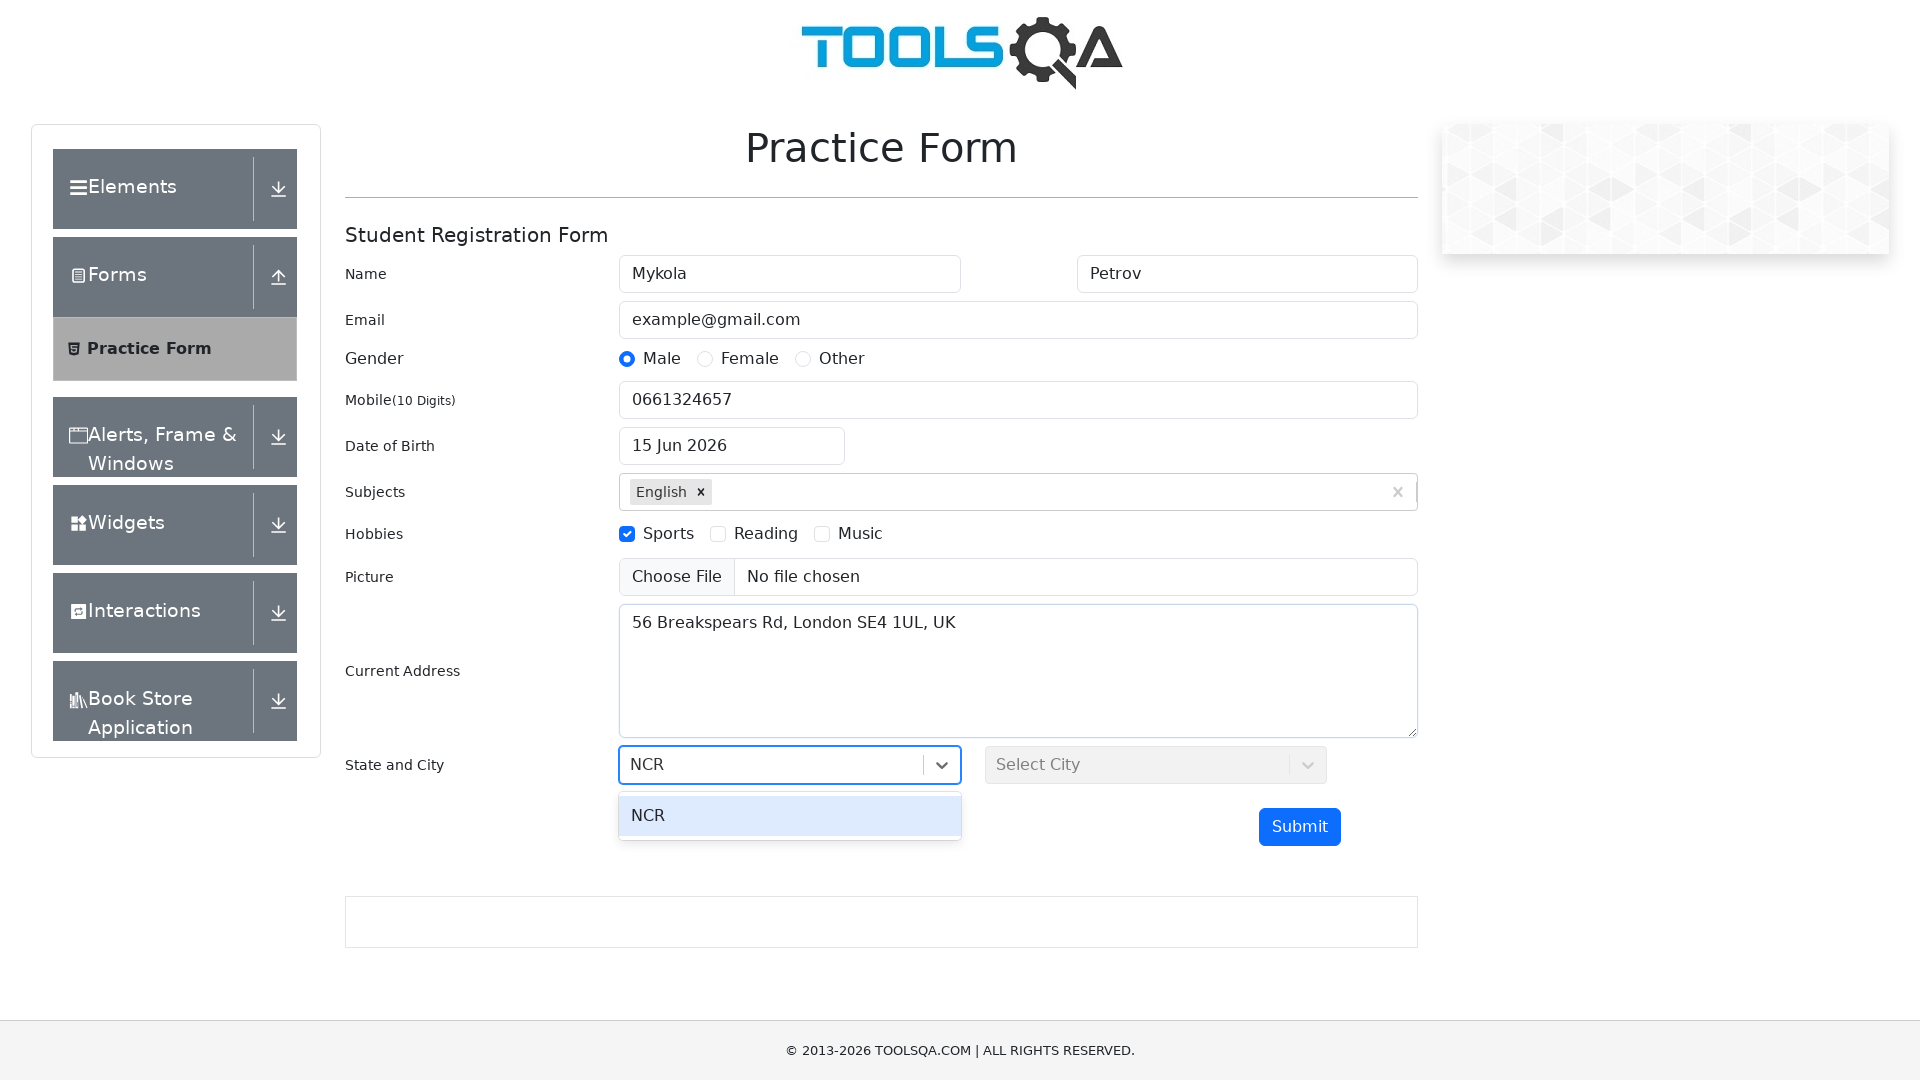

Pressed Enter to select NCR state
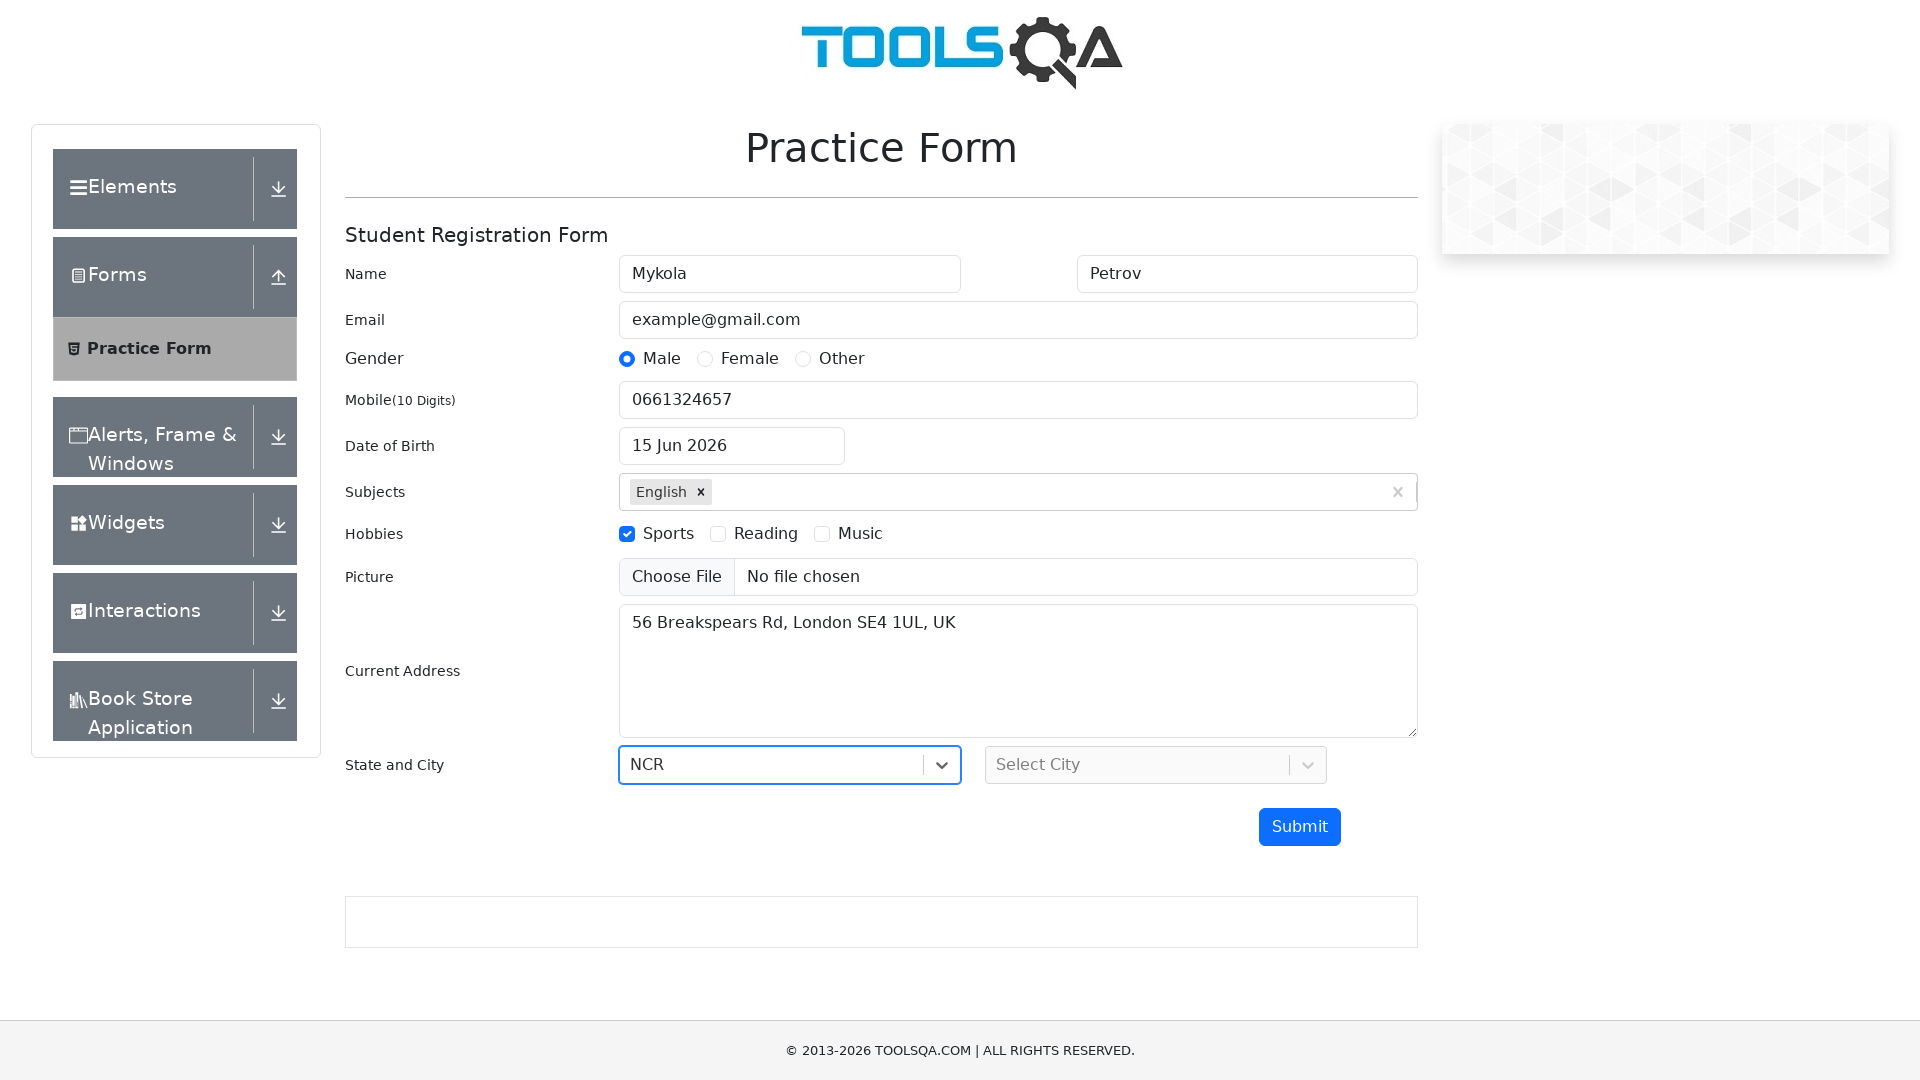

Typed 'Delhi' in city selection field on #react-select-4-input
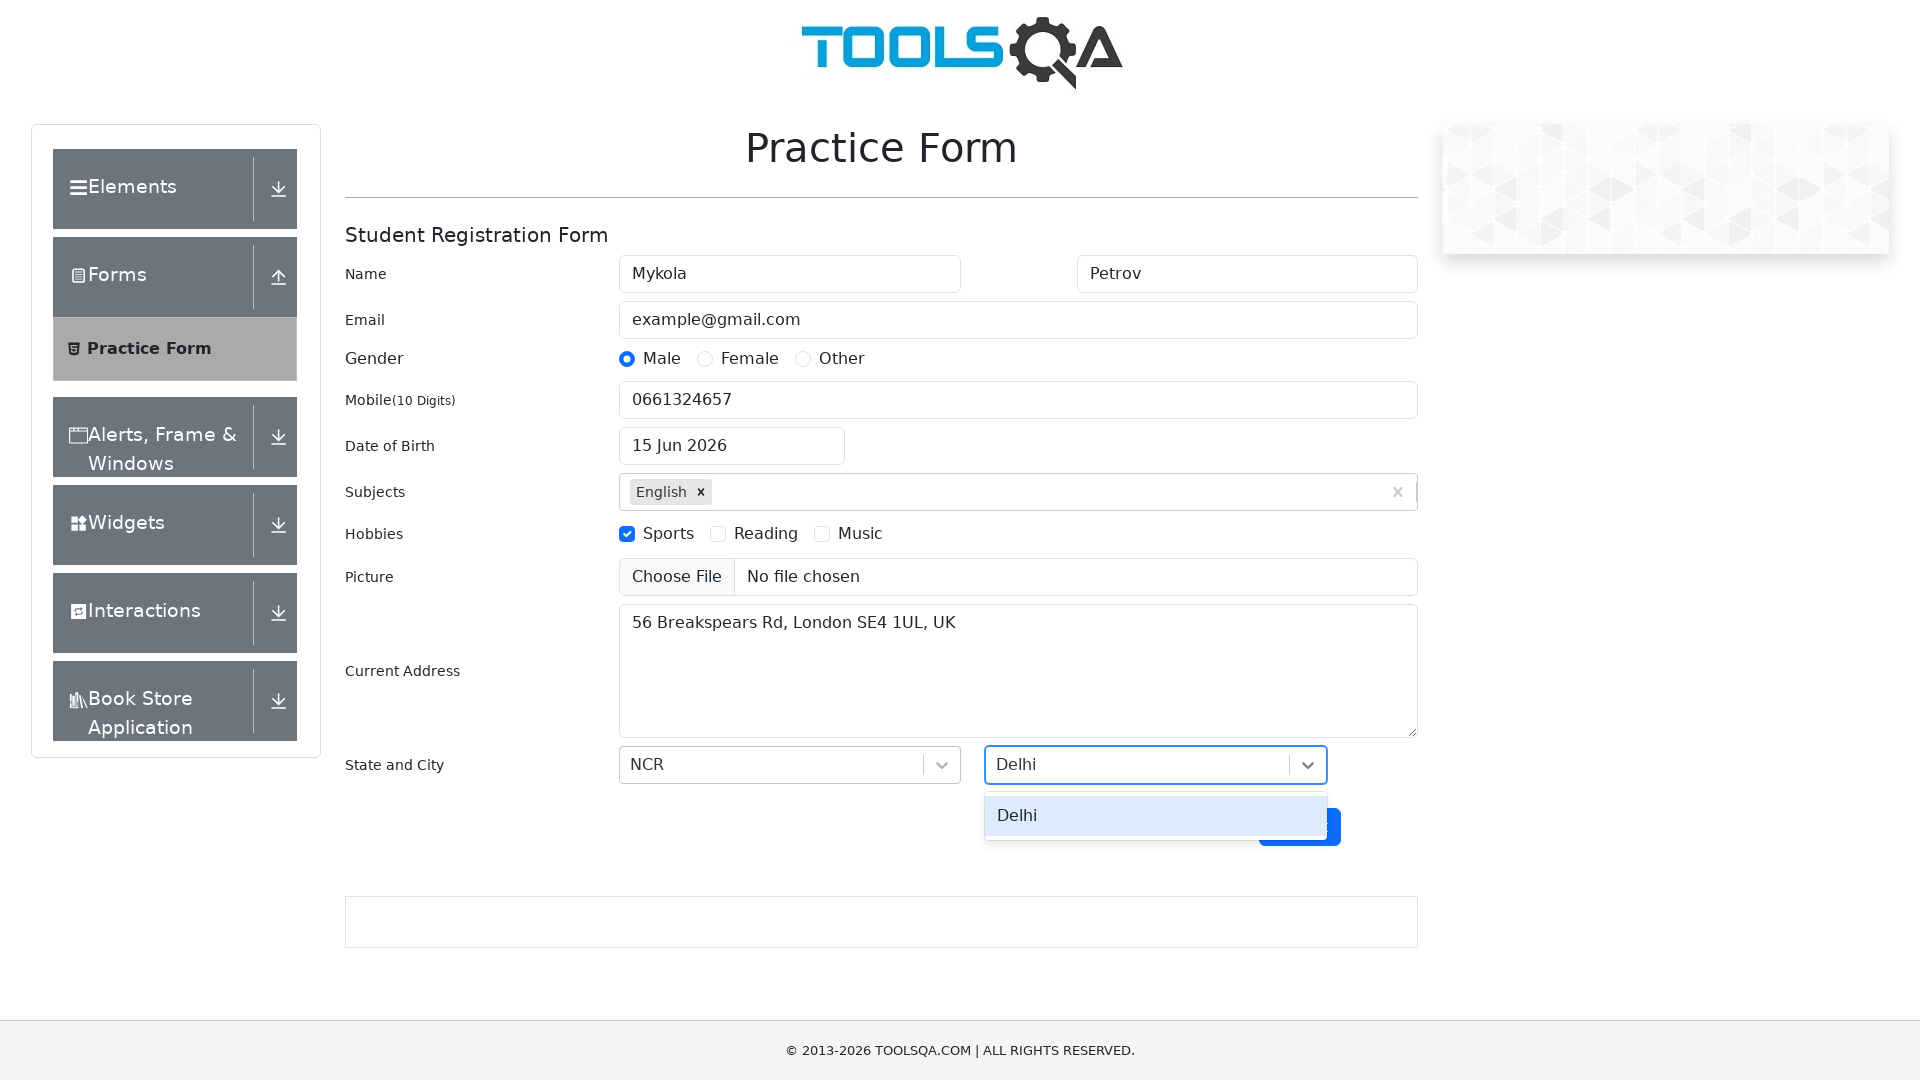

Pressed Enter to select Delhi city
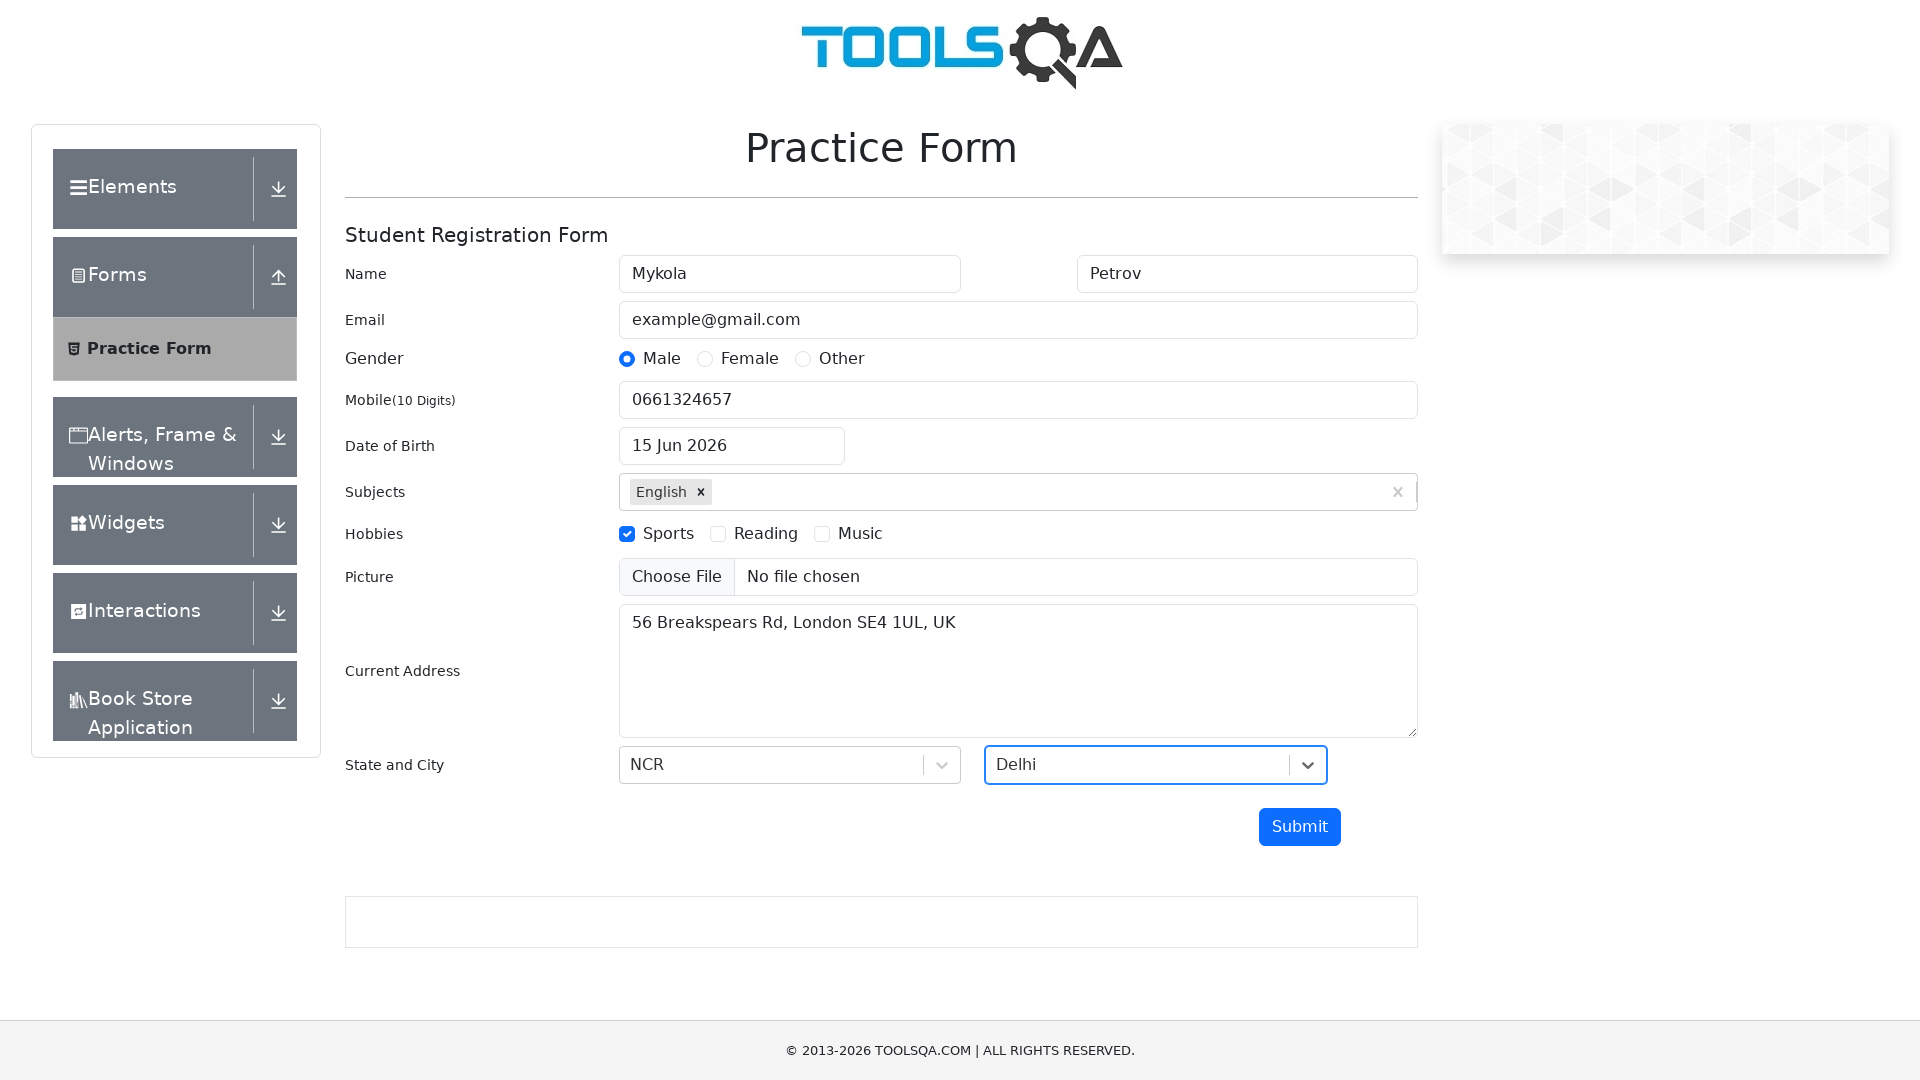

Pressed Tab to navigate to submit button
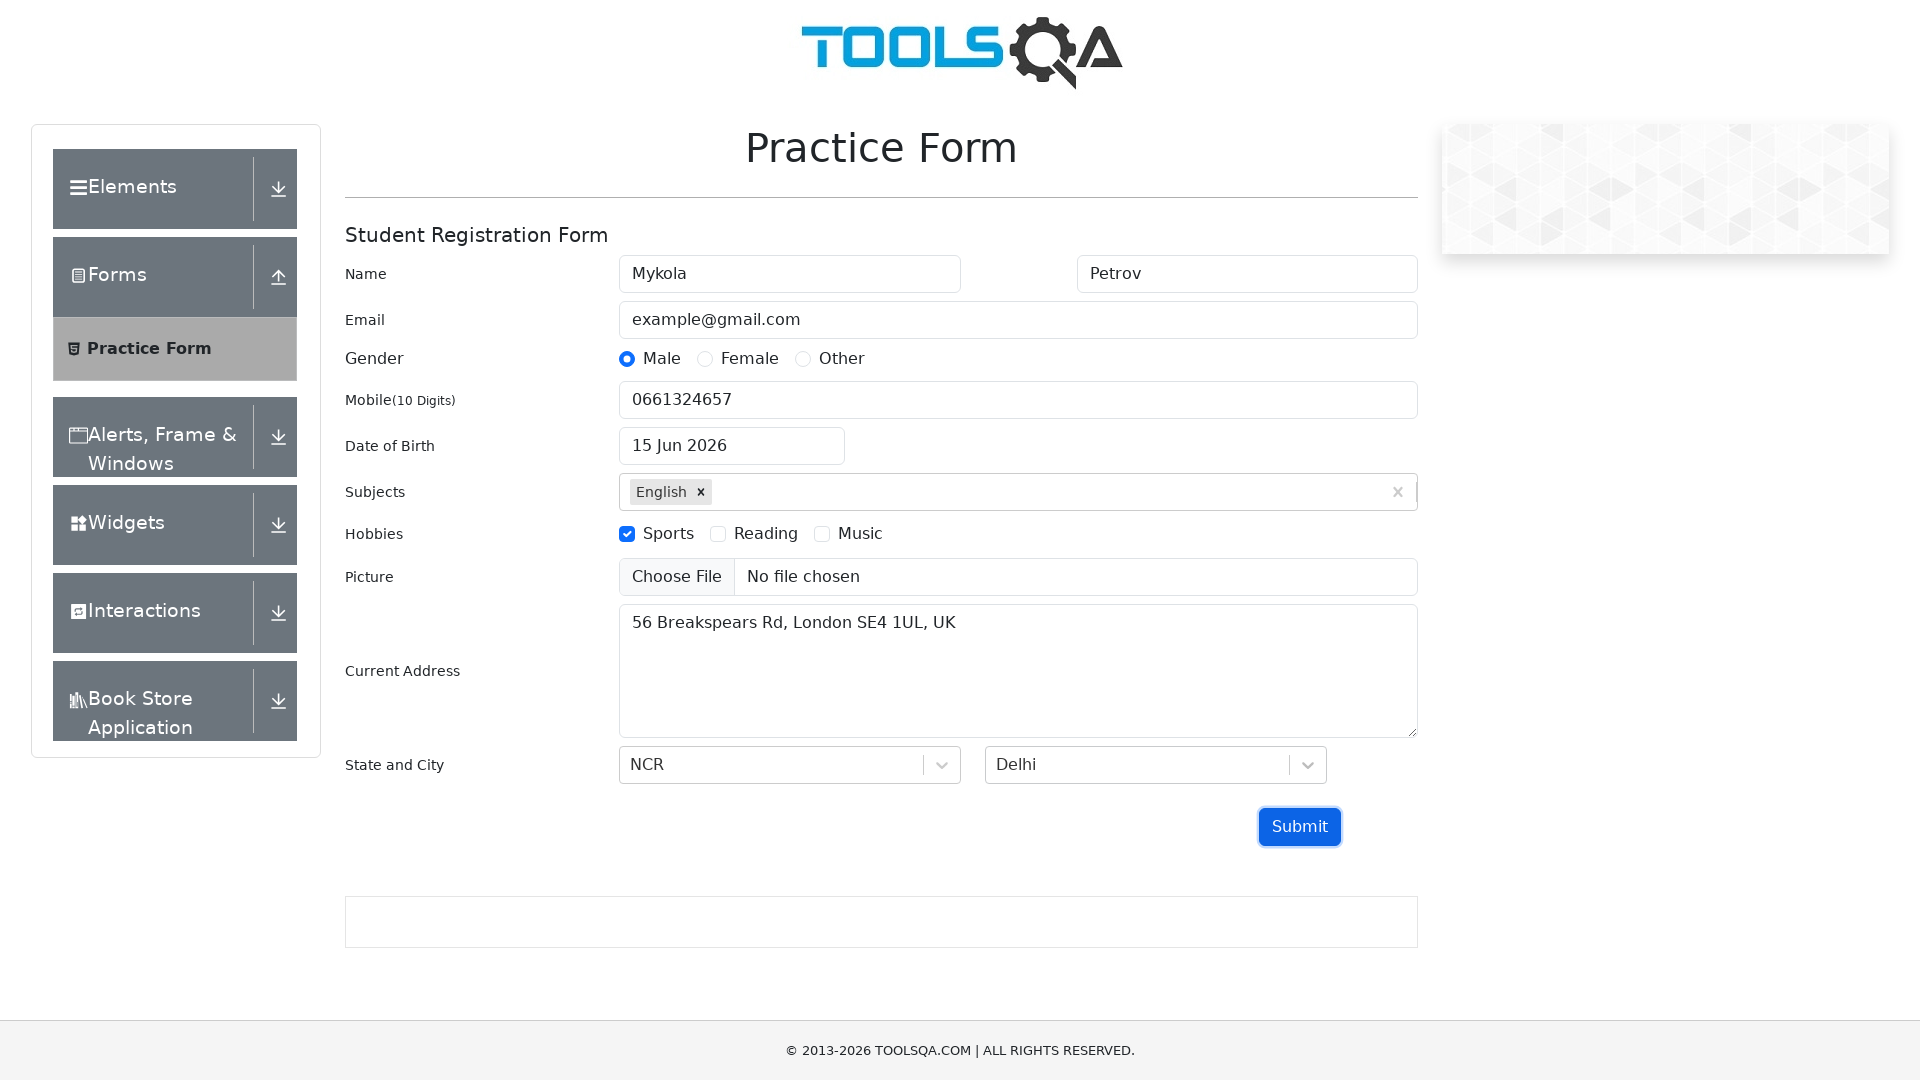

Pressed Enter to submit the registration form
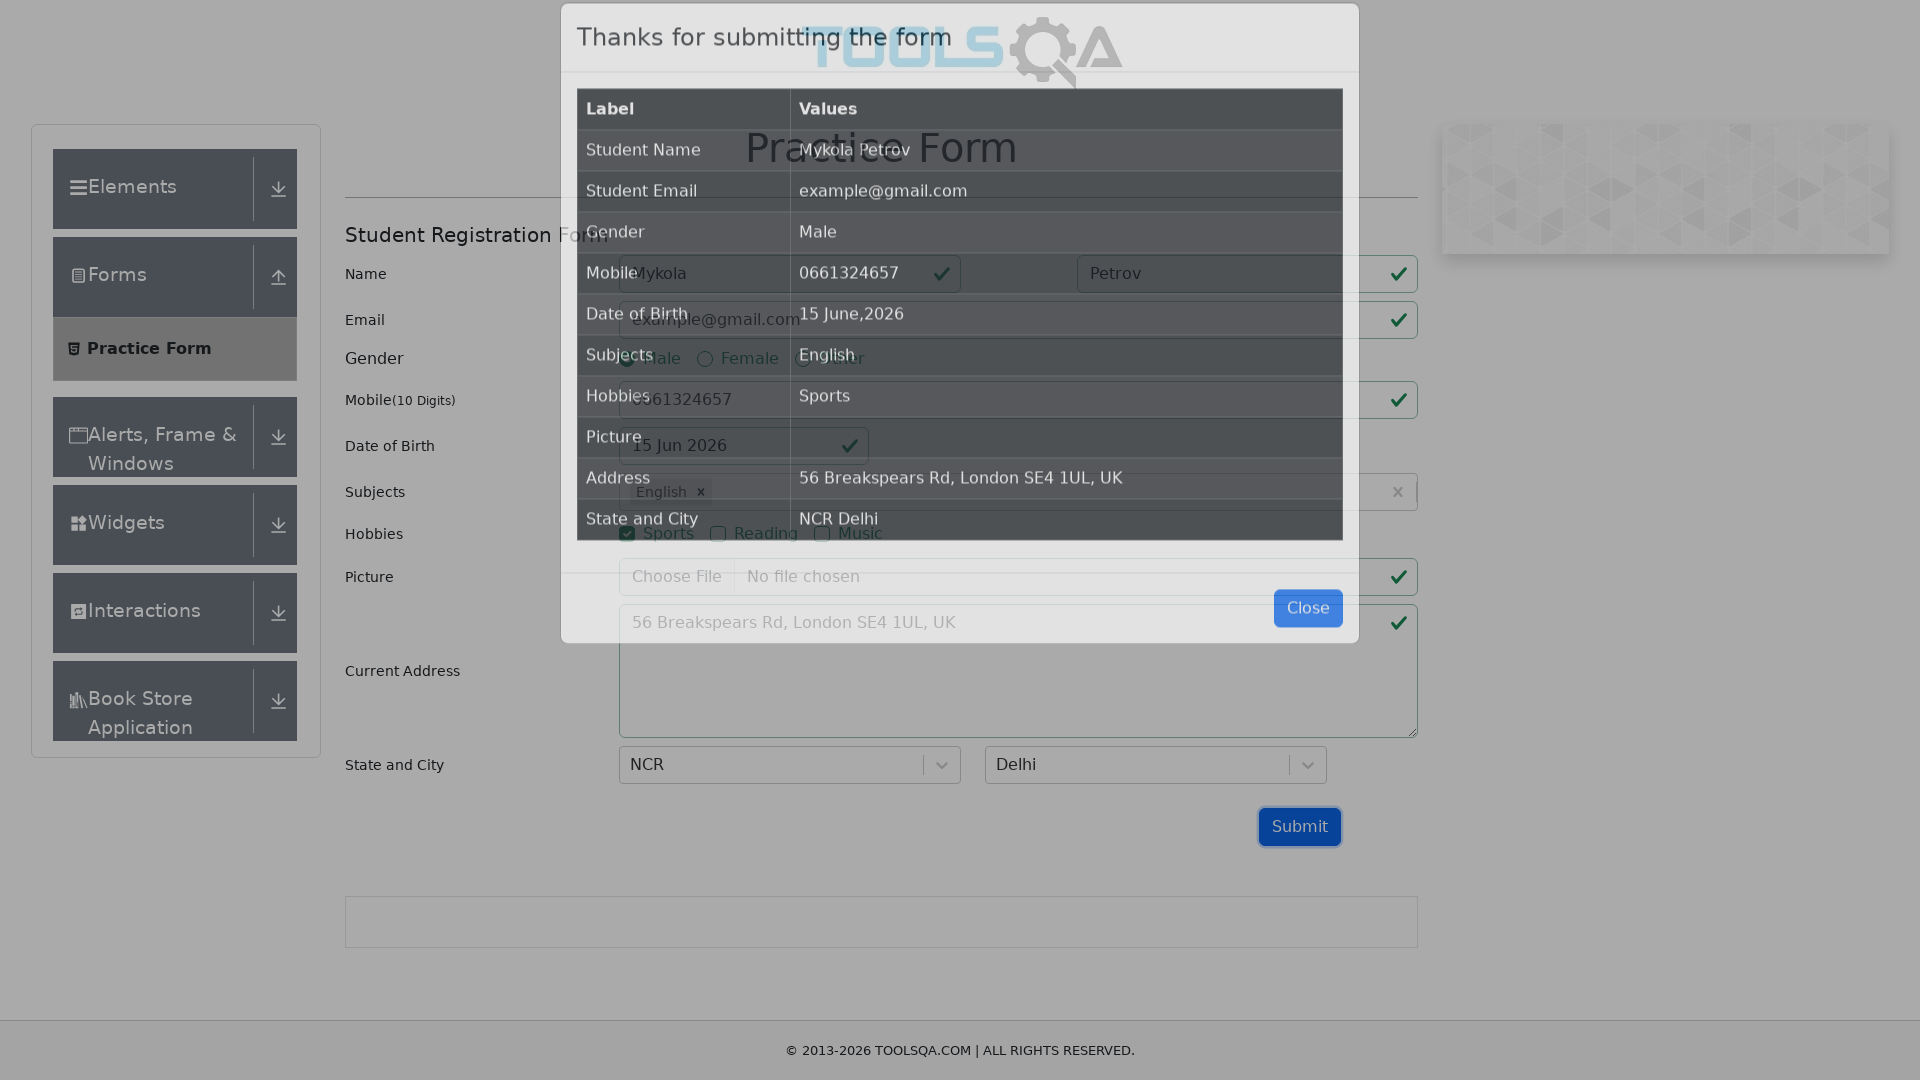

Waited for confirmation modal to appear
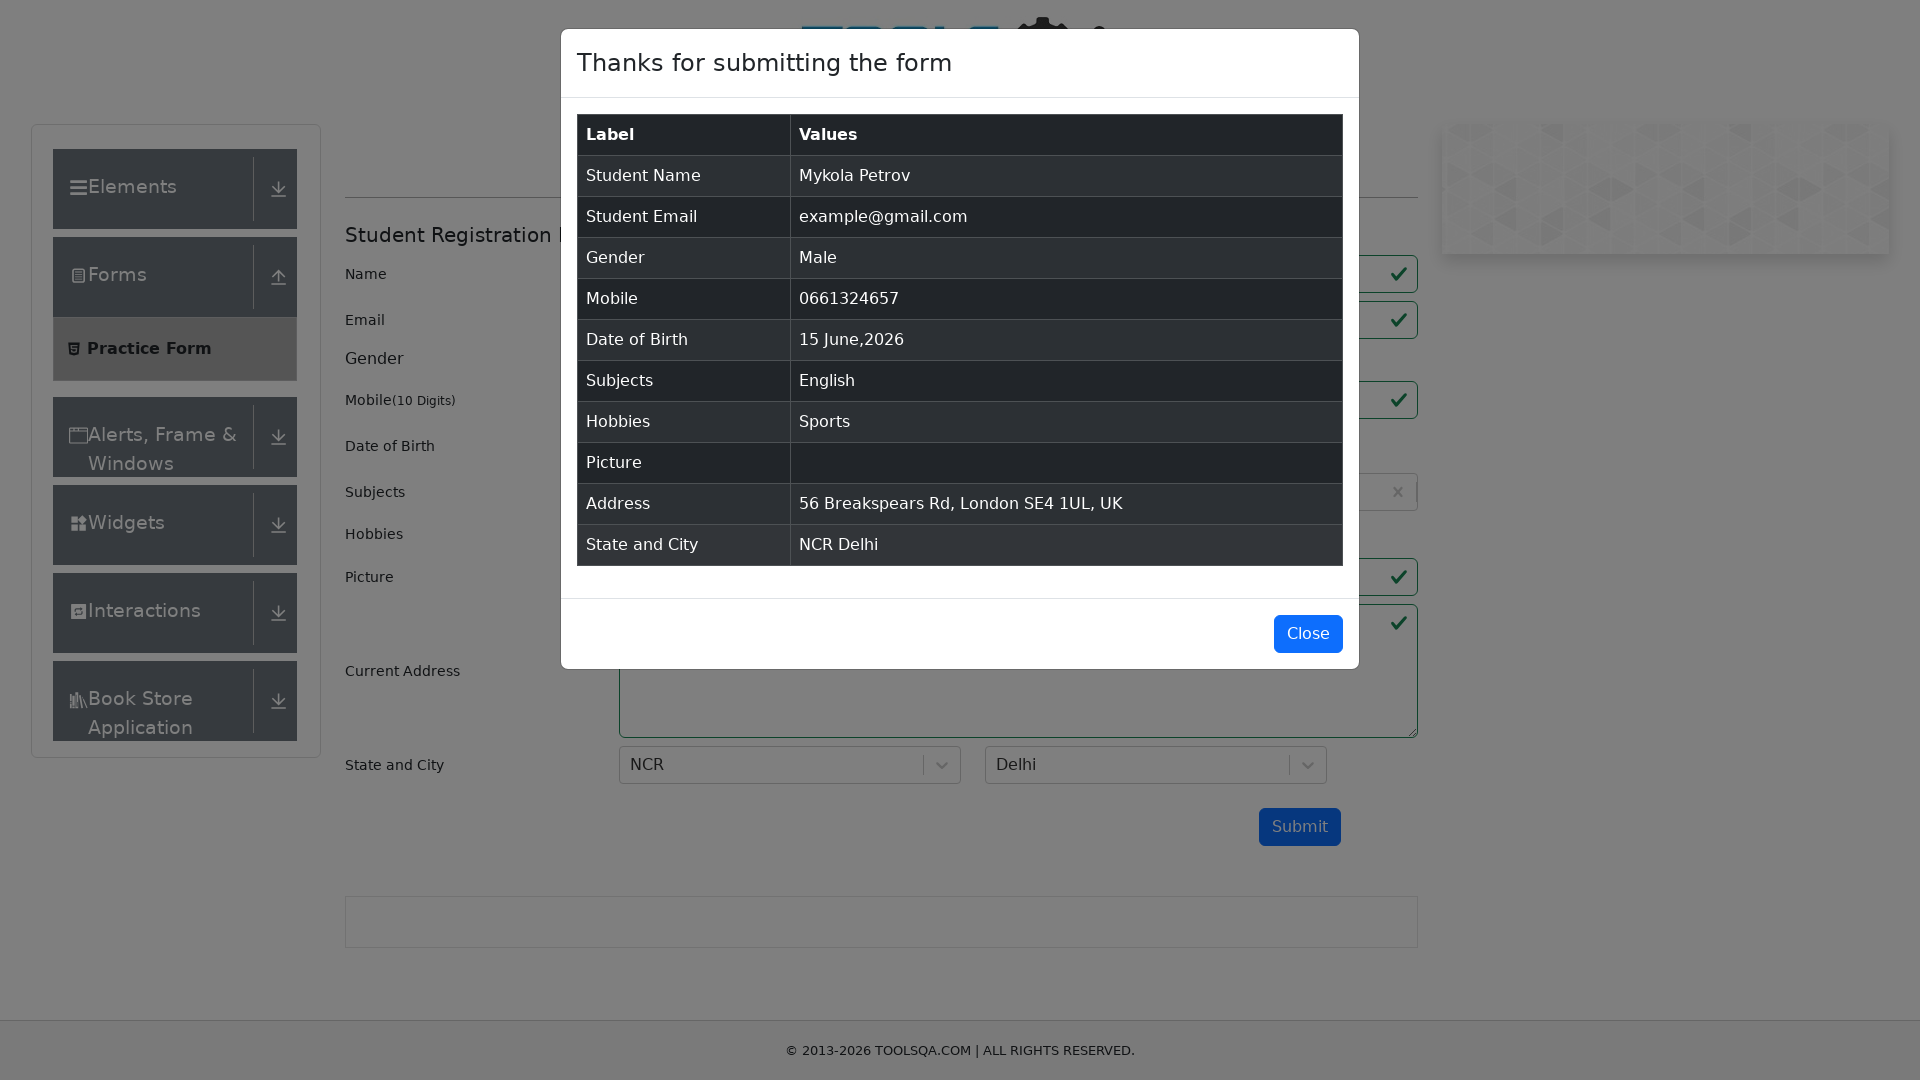

Clicked close button to dismiss confirmation modal at (1308, 634) on #closeLargeModal
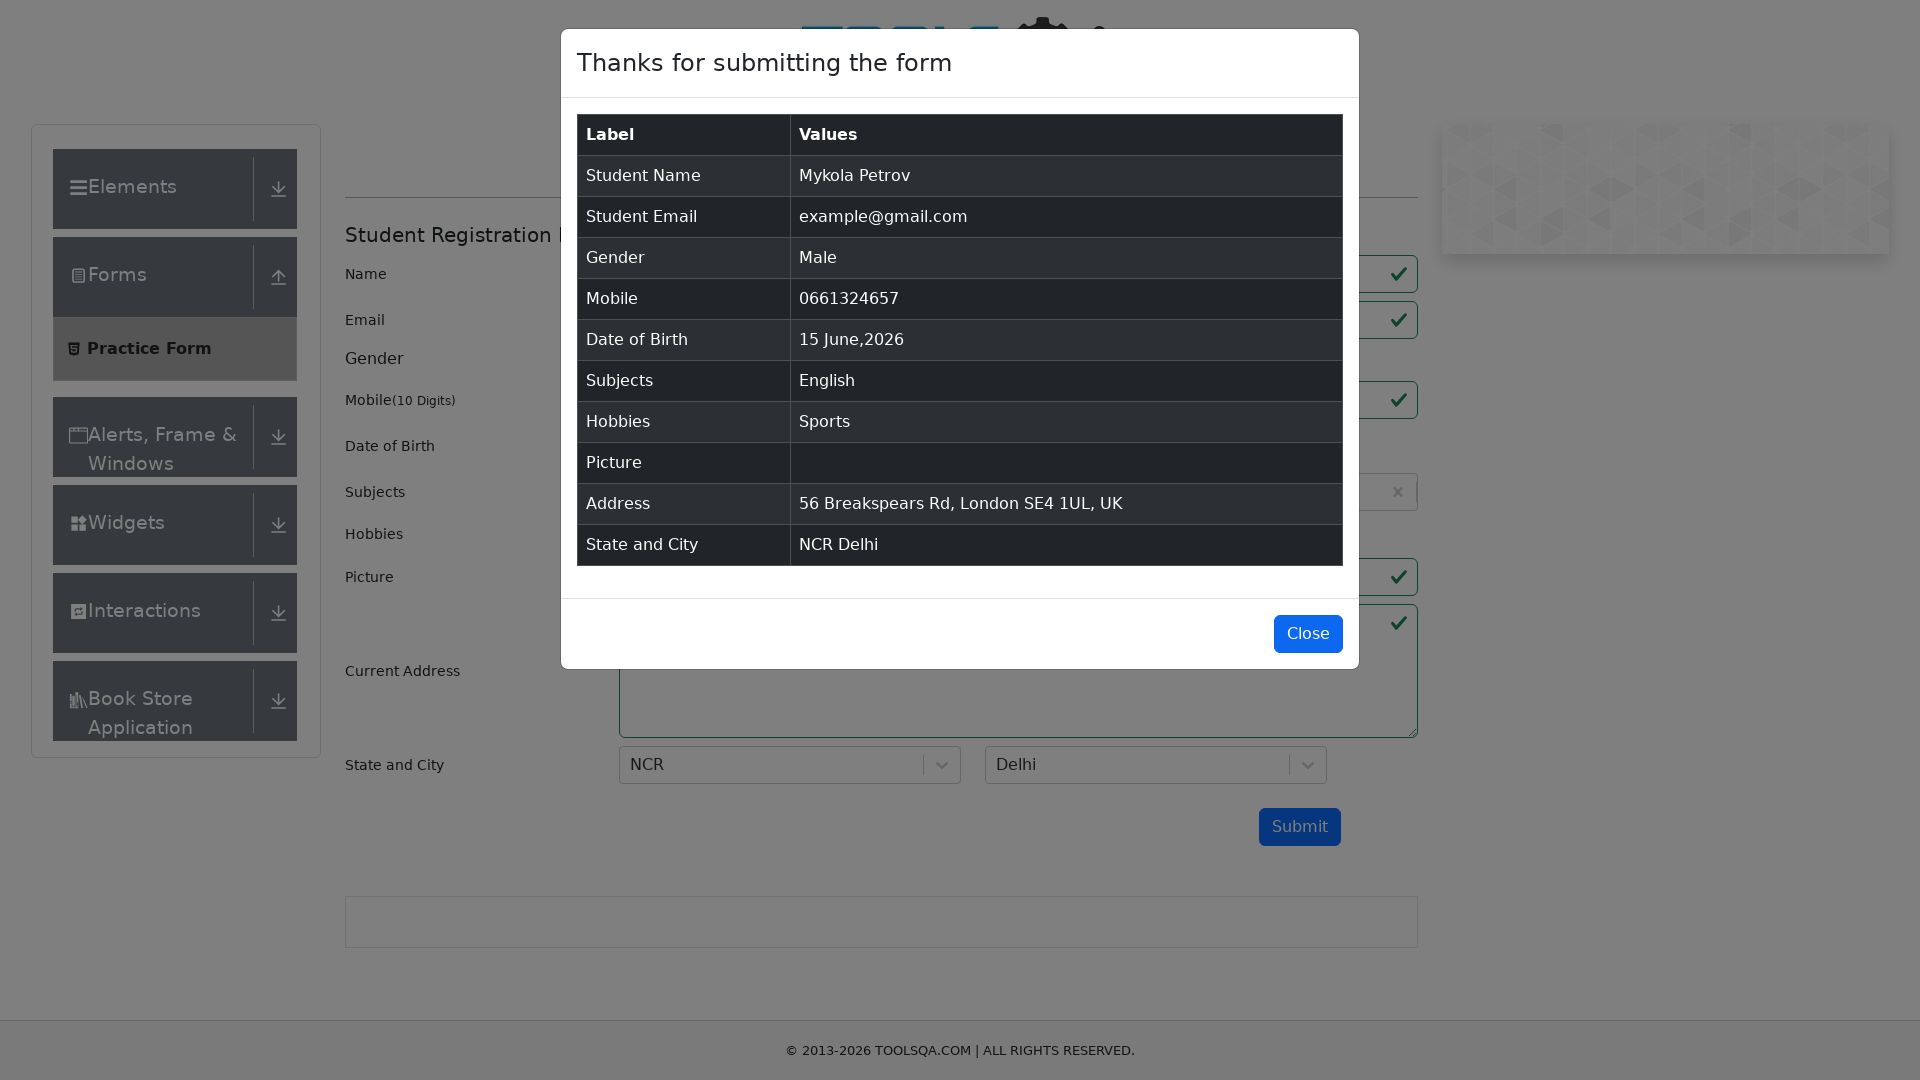

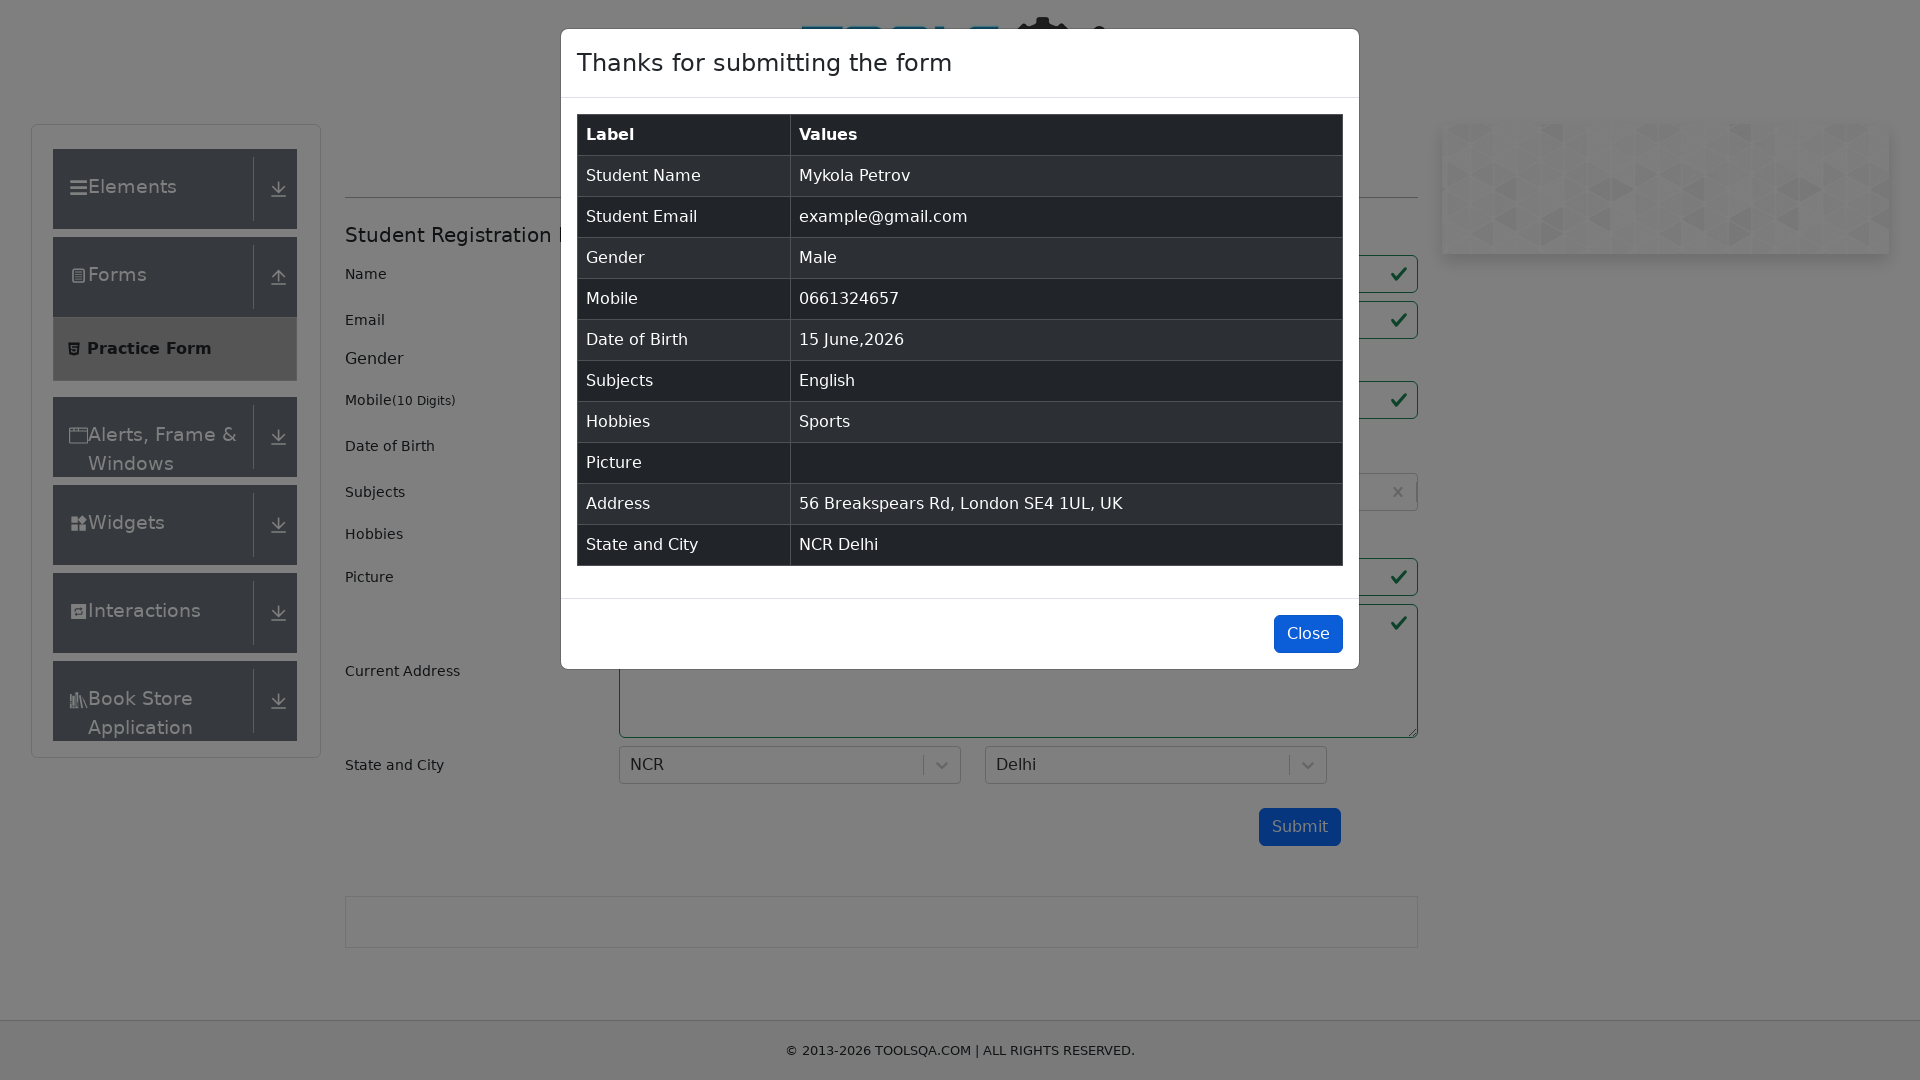